Tests the calculator functionality by performing multiplication, division, addition, and subtraction operations using the on-screen calculator buttons

Starting URL: https://www.calculator.net/

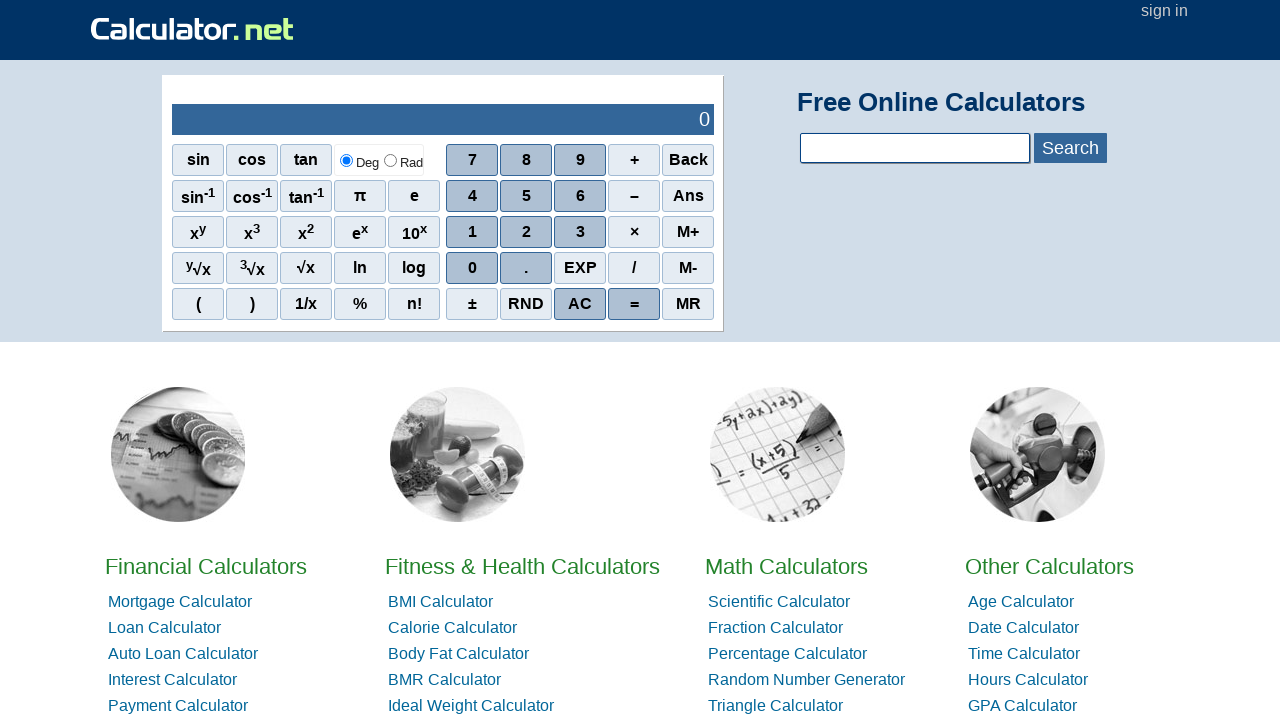

Clicked calculator button '4' at (472, 196) on xpath=//span[text()='4']
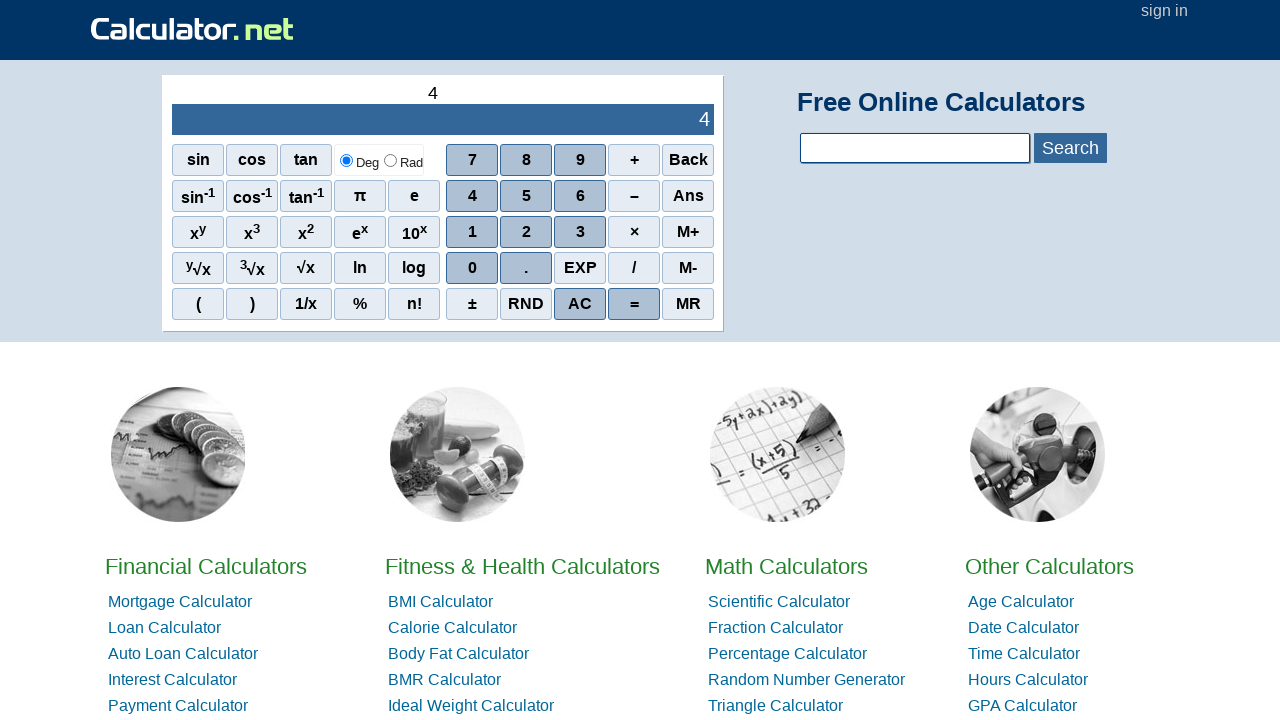

Clicked calculator button '2' at (526, 232) on xpath=//span[text()='2']
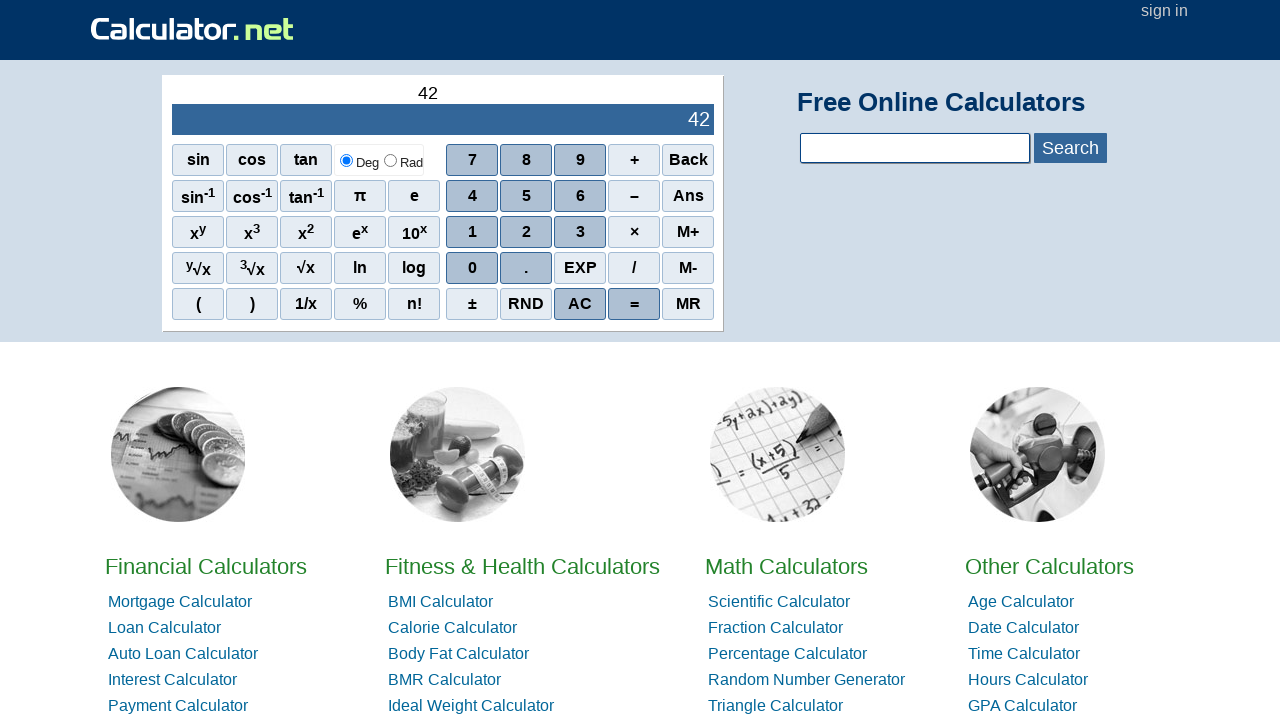

Clicked calculator button '3' at (580, 232) on xpath=//span[text()='3']
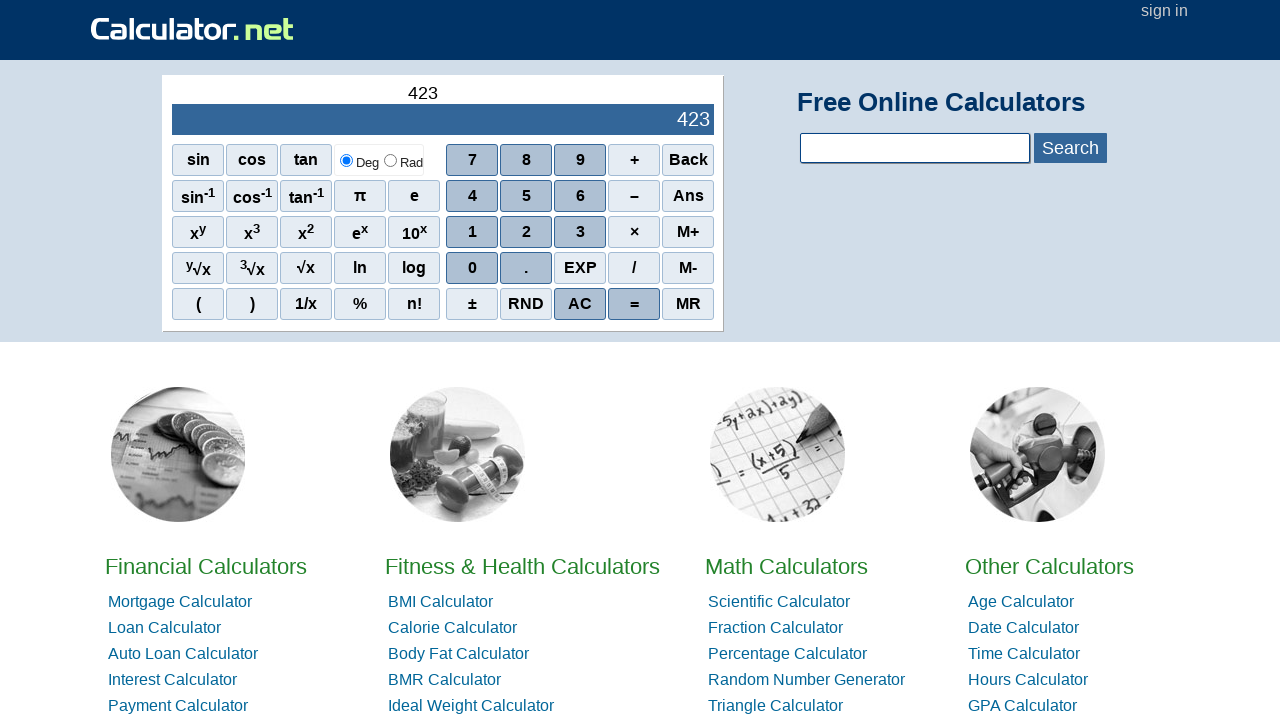

Clicked multiplication operator '×' at (634, 232) on xpath=//span[text()='×']
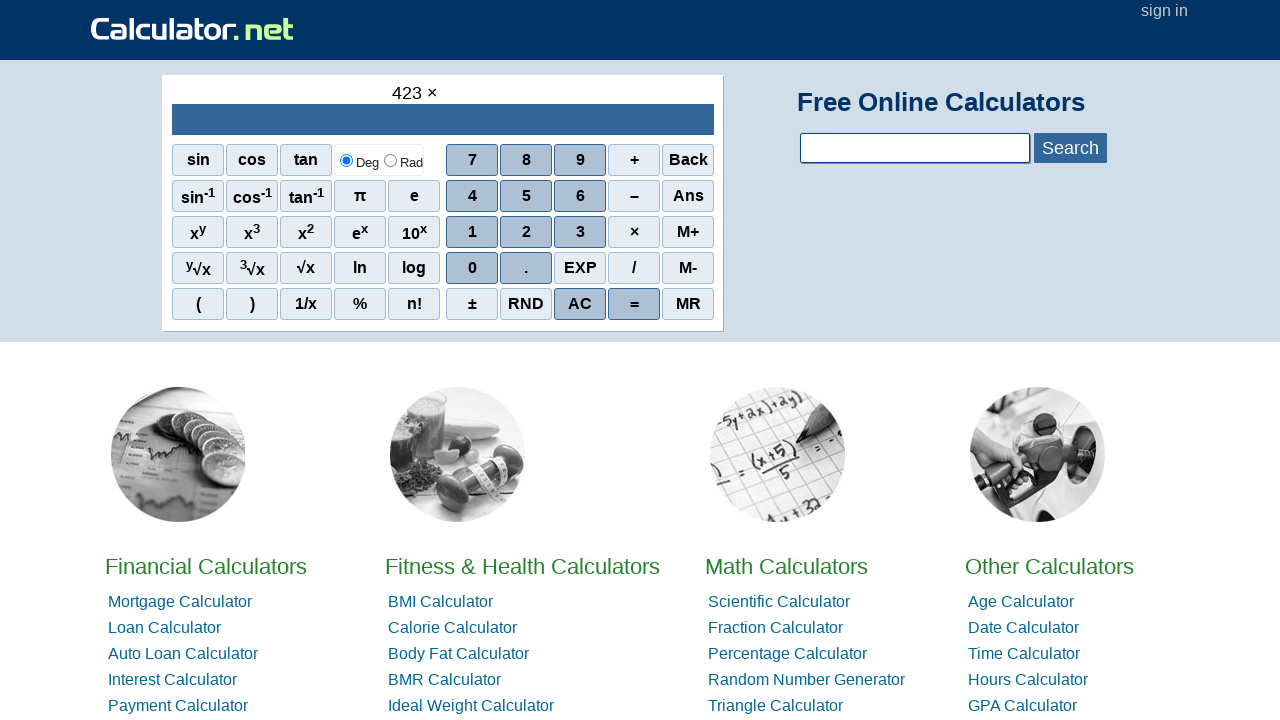

Clicked calculator button '5' at (526, 196) on xpath=//span[text()='5']
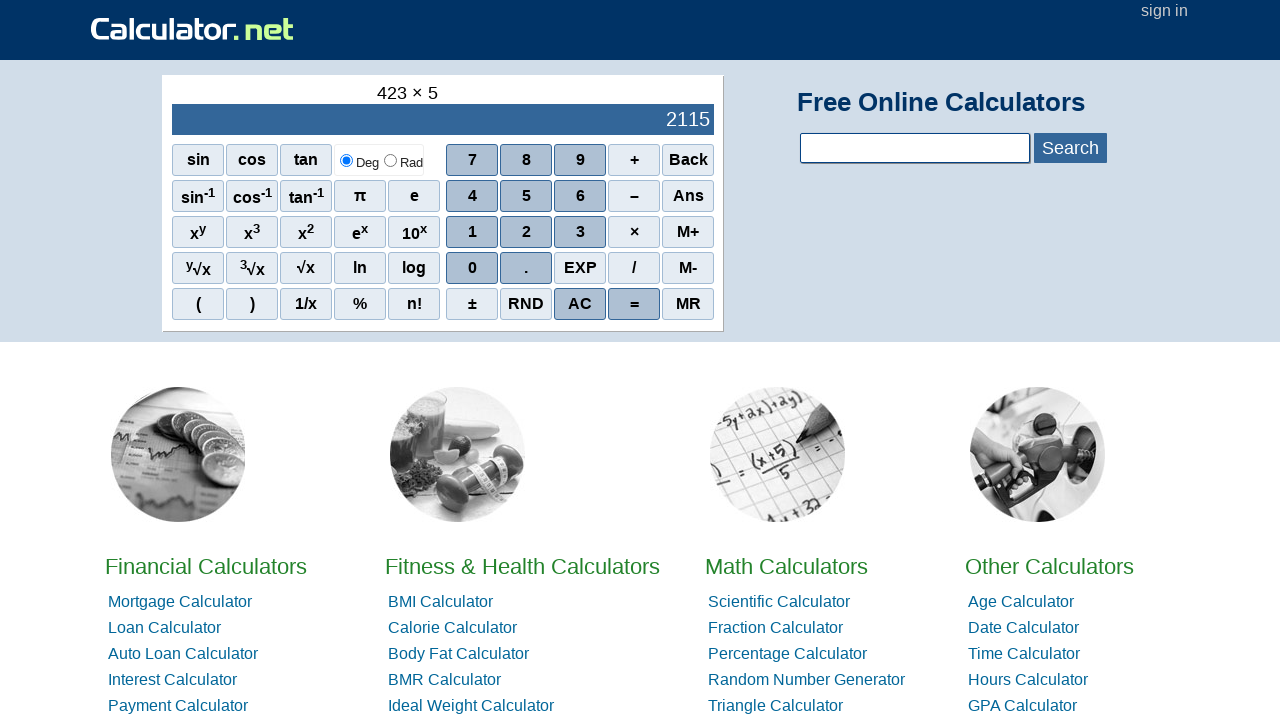

Clicked calculator button '2' at (526, 232) on xpath=//span[text()='2']
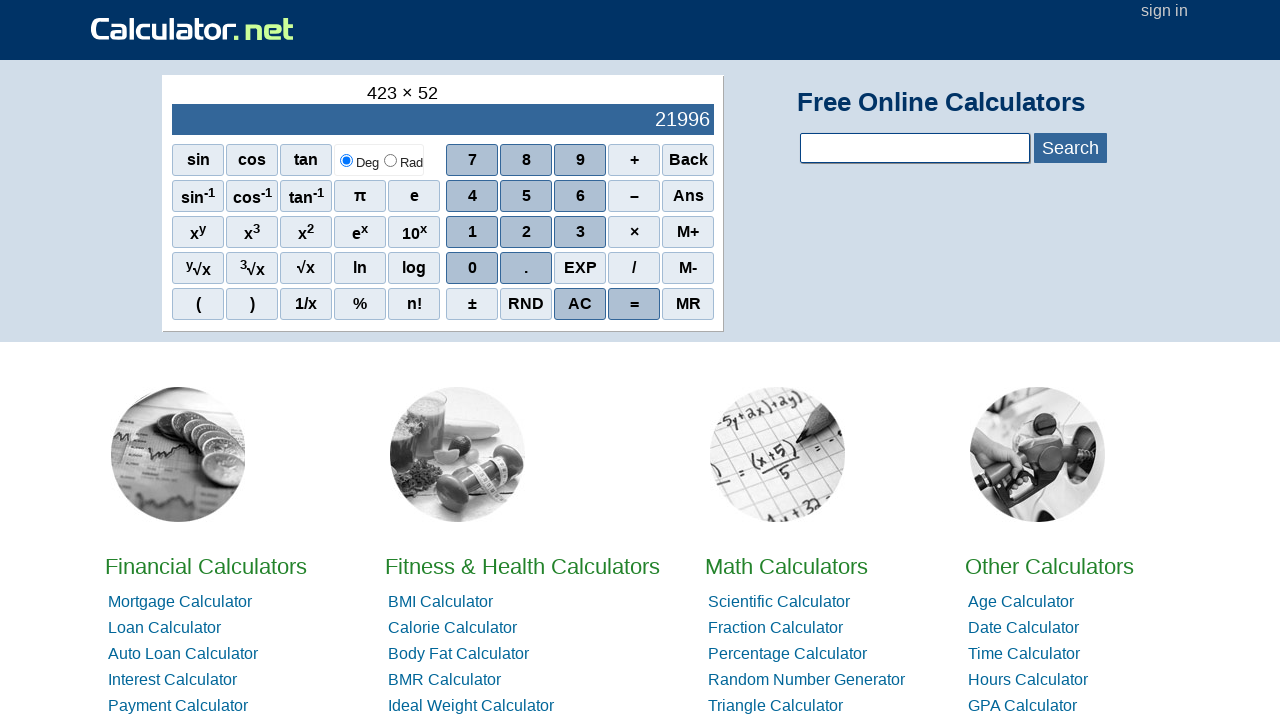

Clicked calculator button '5' at (526, 196) on xpath=//span[text()='5']
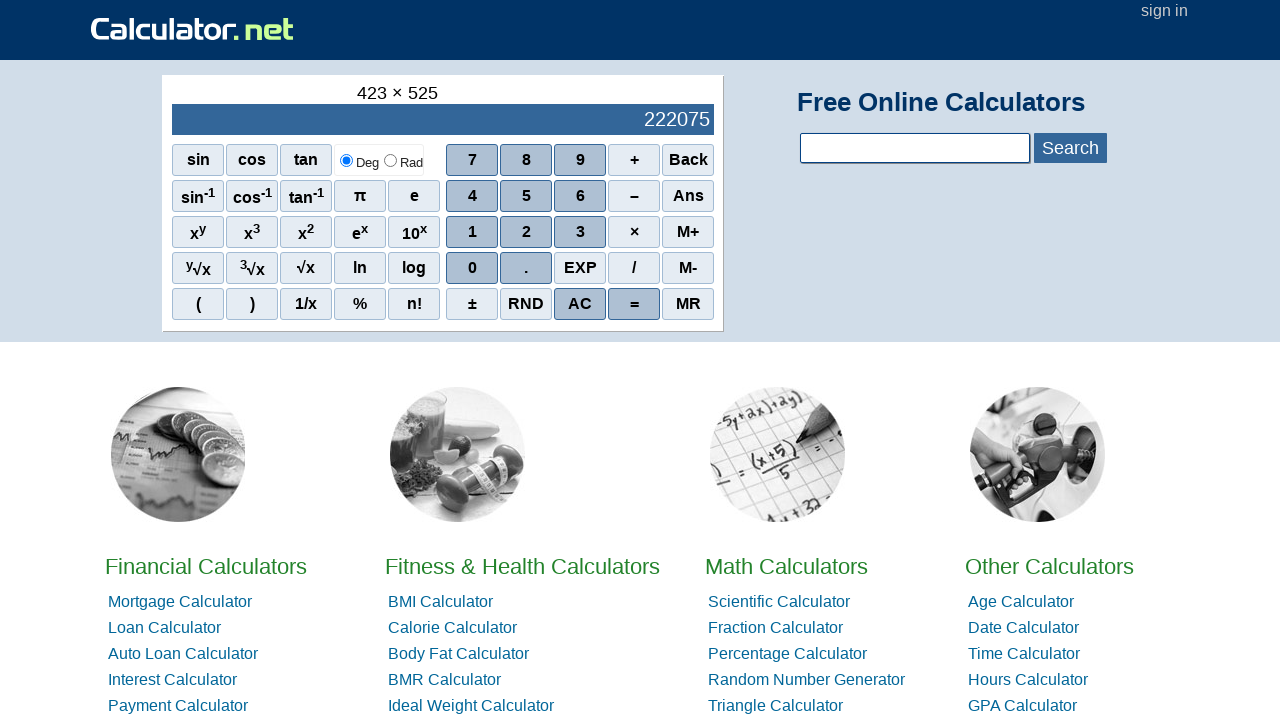

Clicked equals button to compute 423 × 525 at (634, 304) on xpath=//span[text()='=']
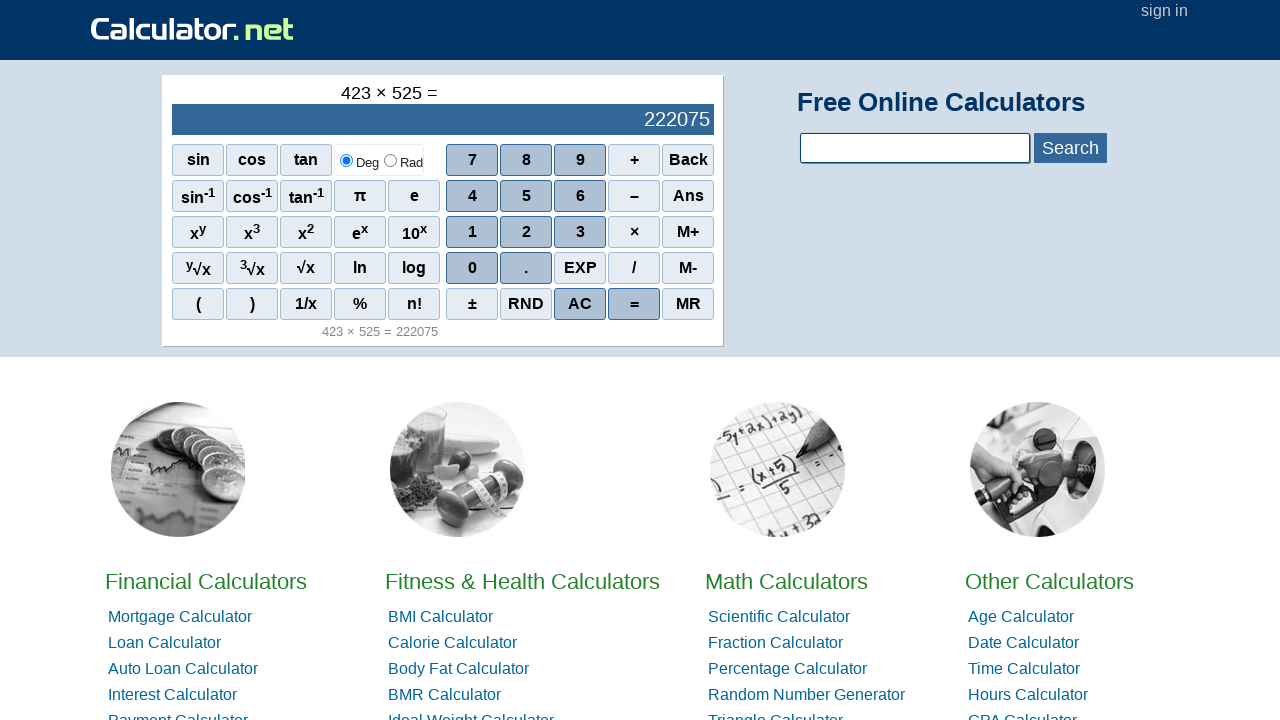

Clicked AC button to clear calculator at (580, 304) on xpath=//span[text()='AC']
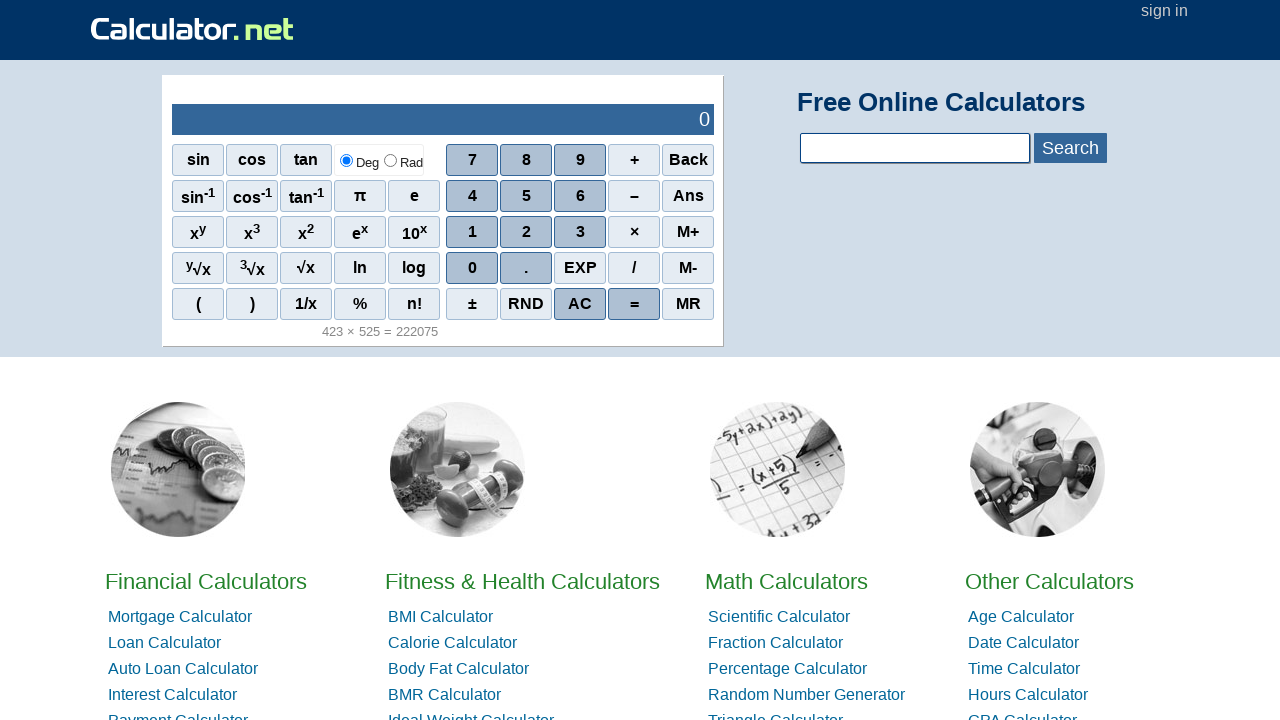

Clicked calculator button '4' at (472, 196) on xpath=//span[text()='4']
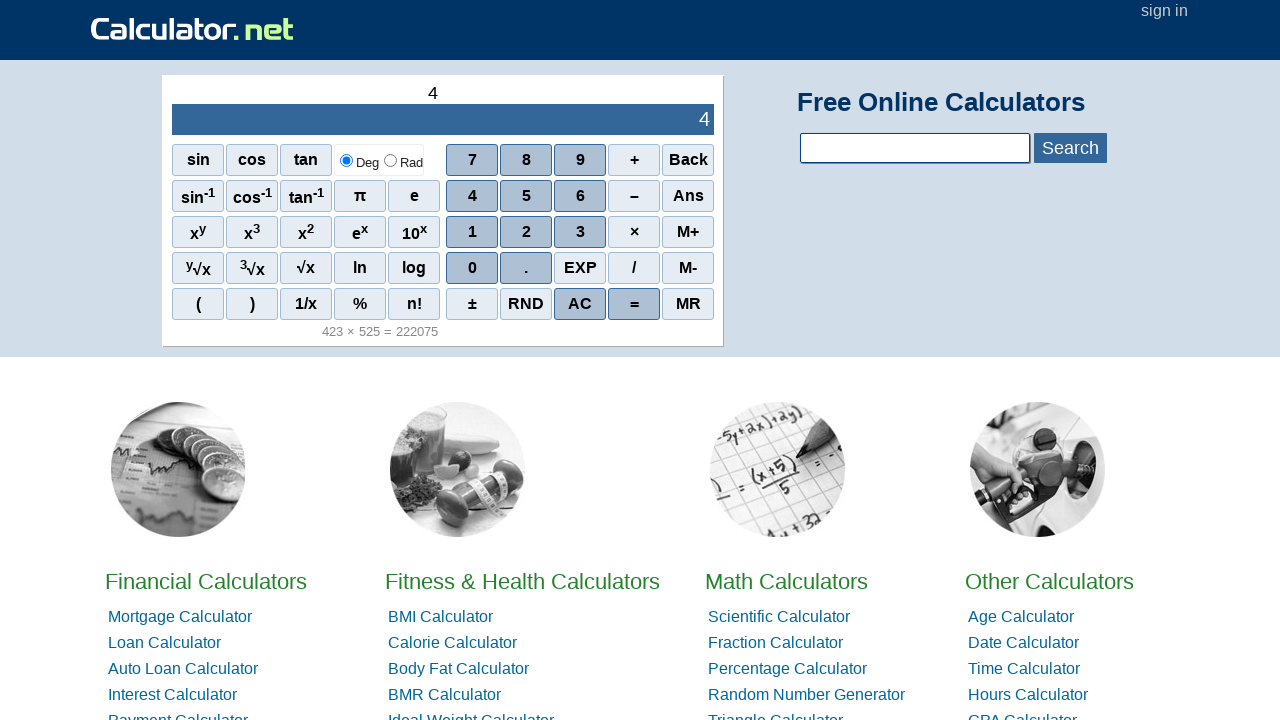

Clicked calculator button '0' at (472, 268) on xpath=//span[text()='0']
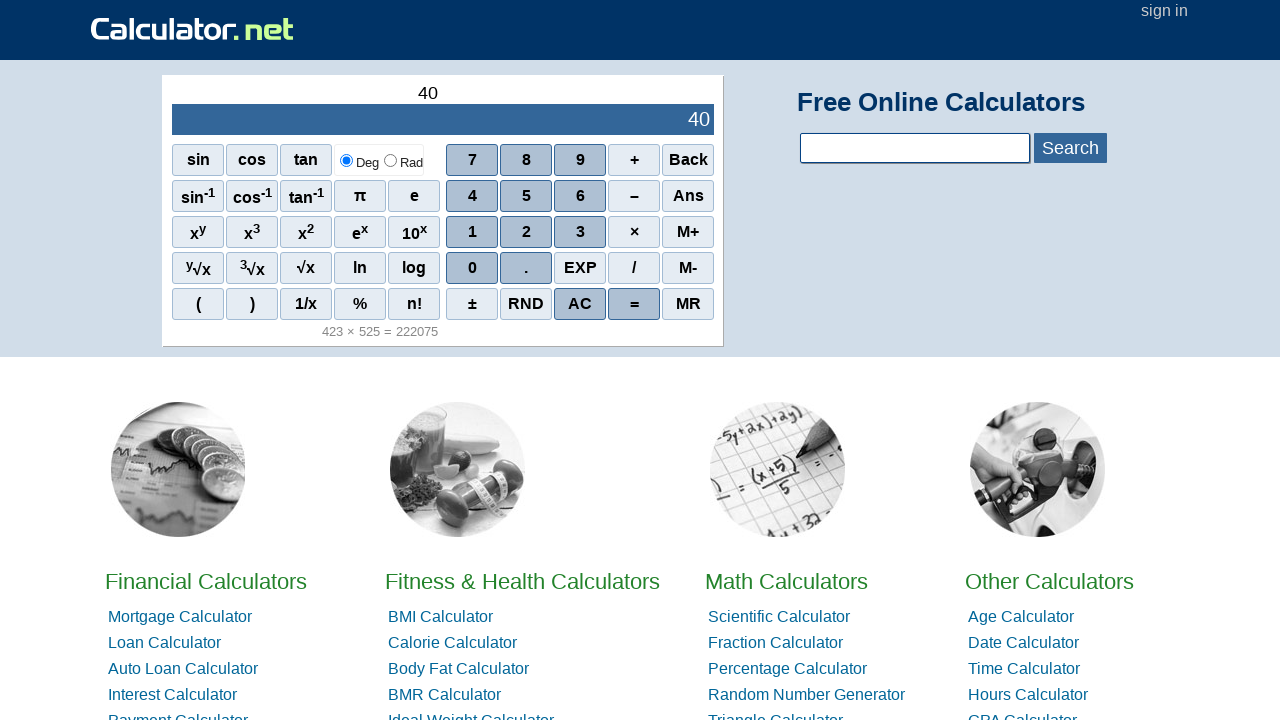

Clicked calculator button '0' at (472, 268) on xpath=//span[text()='0']
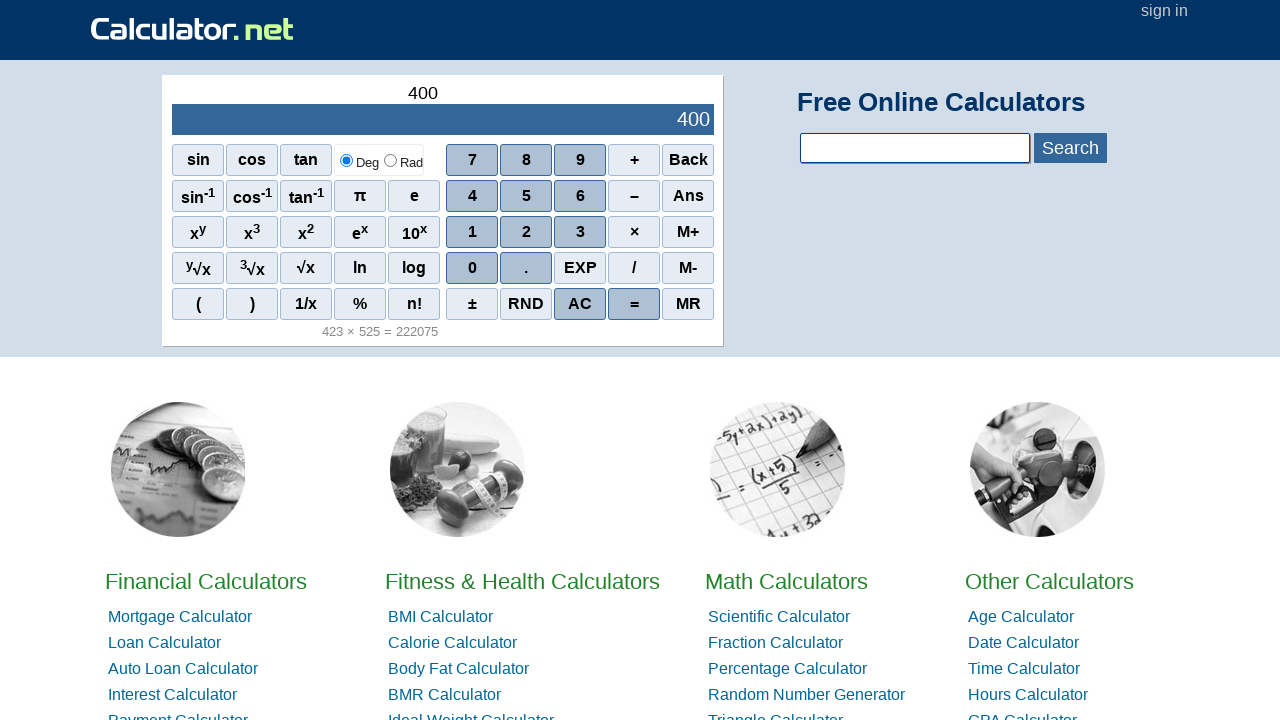

Clicked calculator button '0' at (472, 268) on xpath=//span[text()='0']
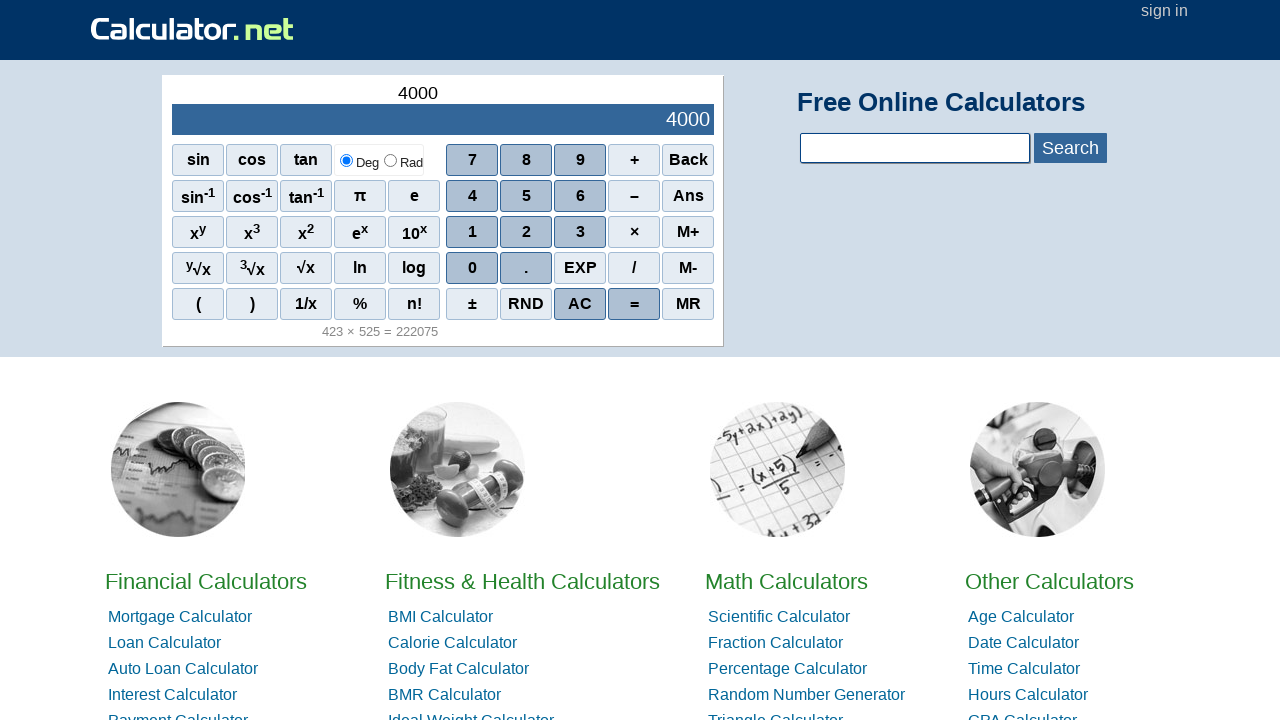

Clicked division operator '/' at (634, 268) on xpath=//span[text()='/']
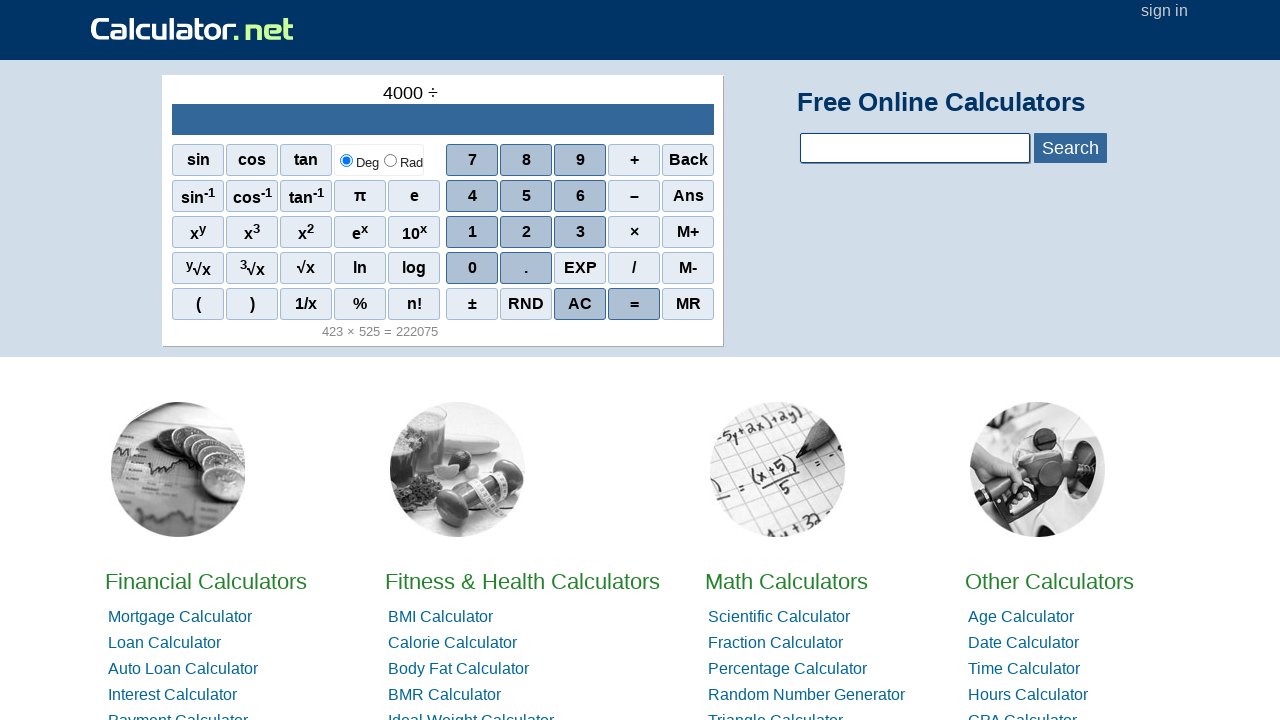

Clicked calculator button '2' at (526, 232) on xpath=//span[text()='2']
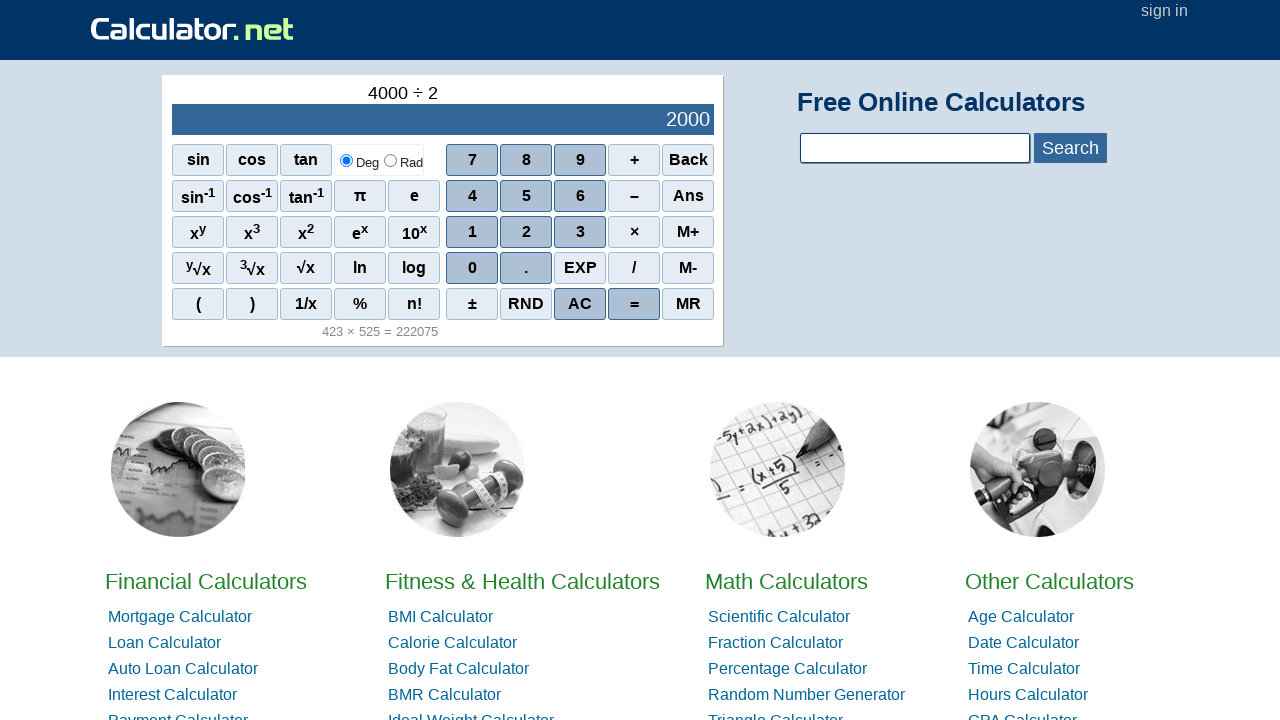

Clicked calculator button '0' at (472, 268) on xpath=//span[text()='0']
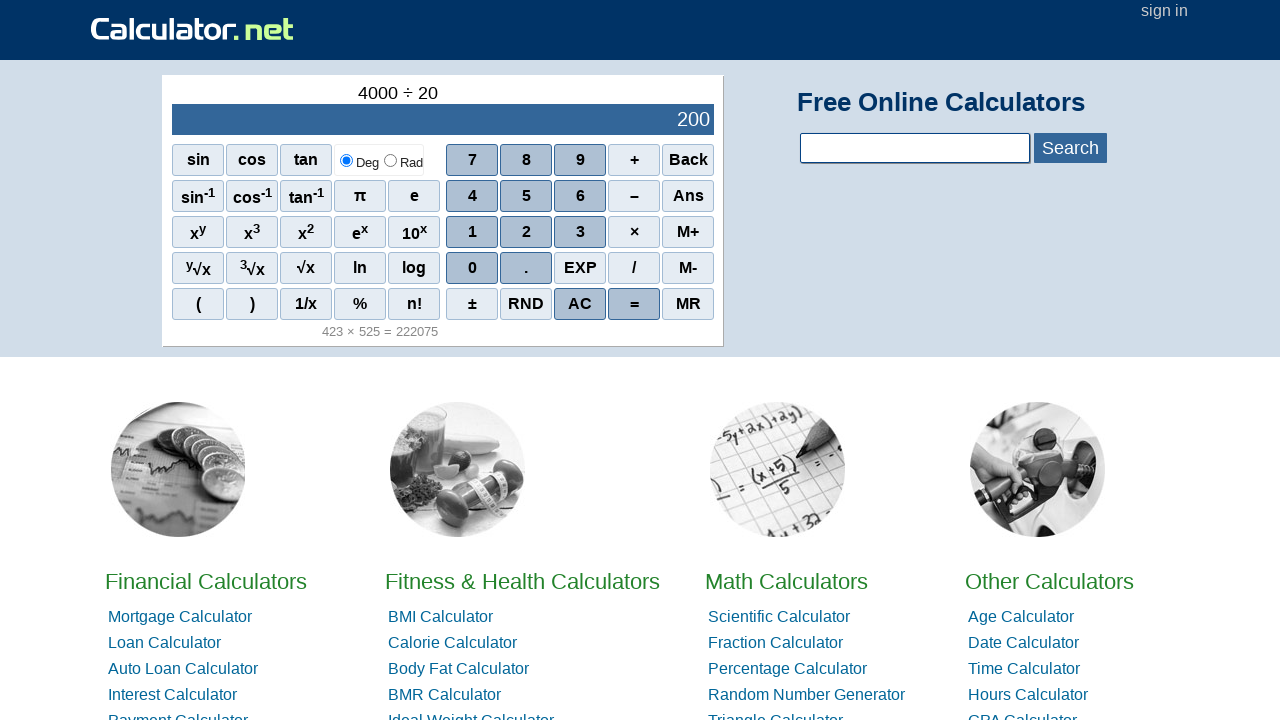

Clicked calculator button '0' at (472, 268) on xpath=//span[text()='0']
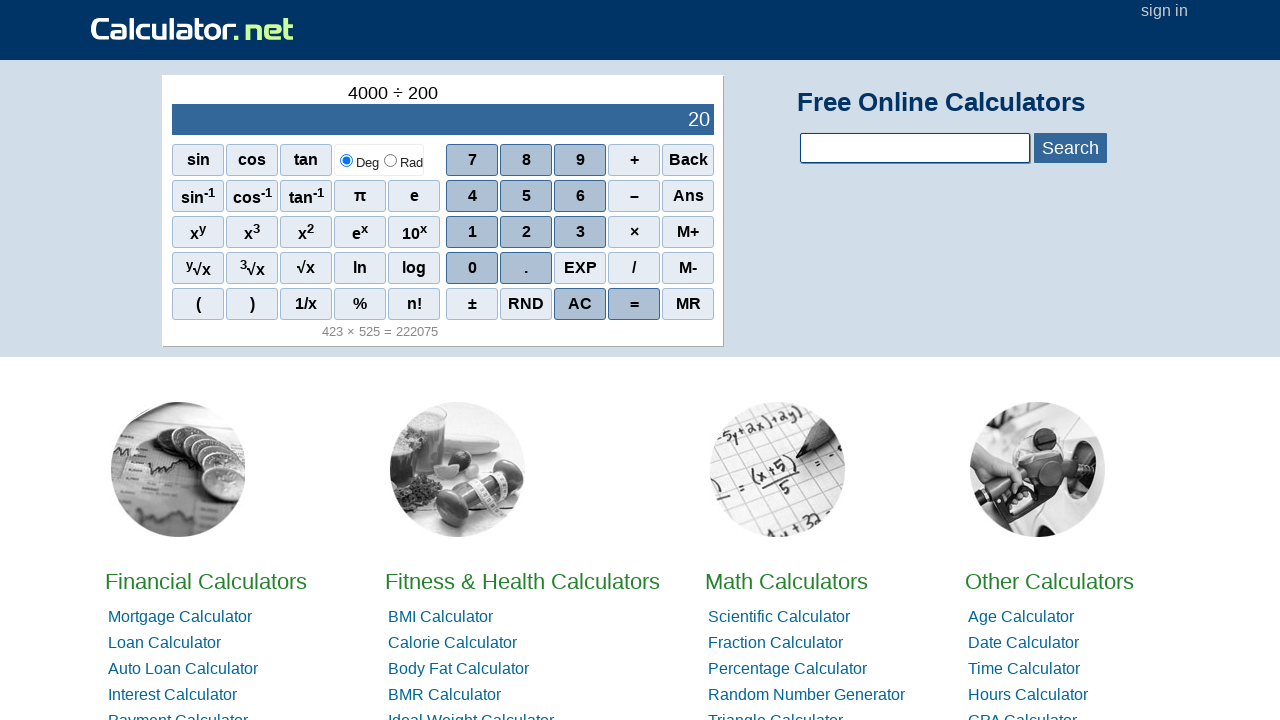

Clicked equals button to compute 4000 / 200 at (634, 304) on xpath=//span[text()='=']
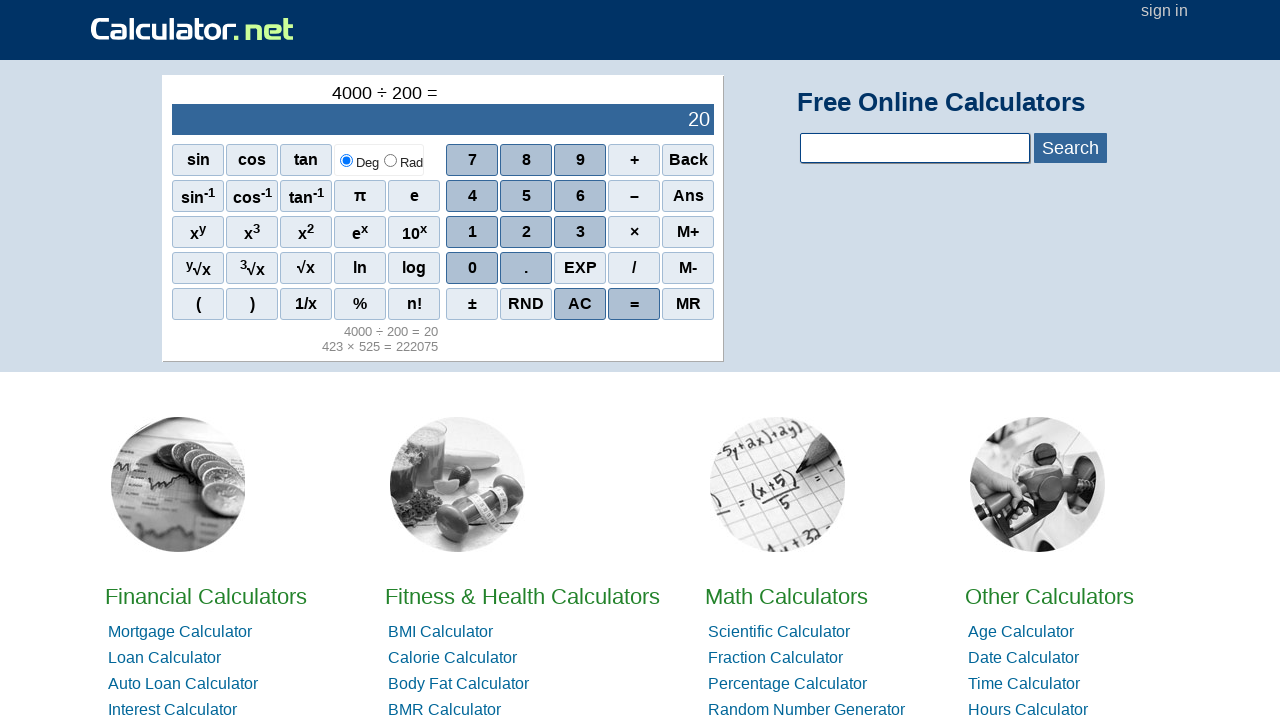

Clicked AC button to clear calculator at (580, 304) on xpath=//span[text()='AC']
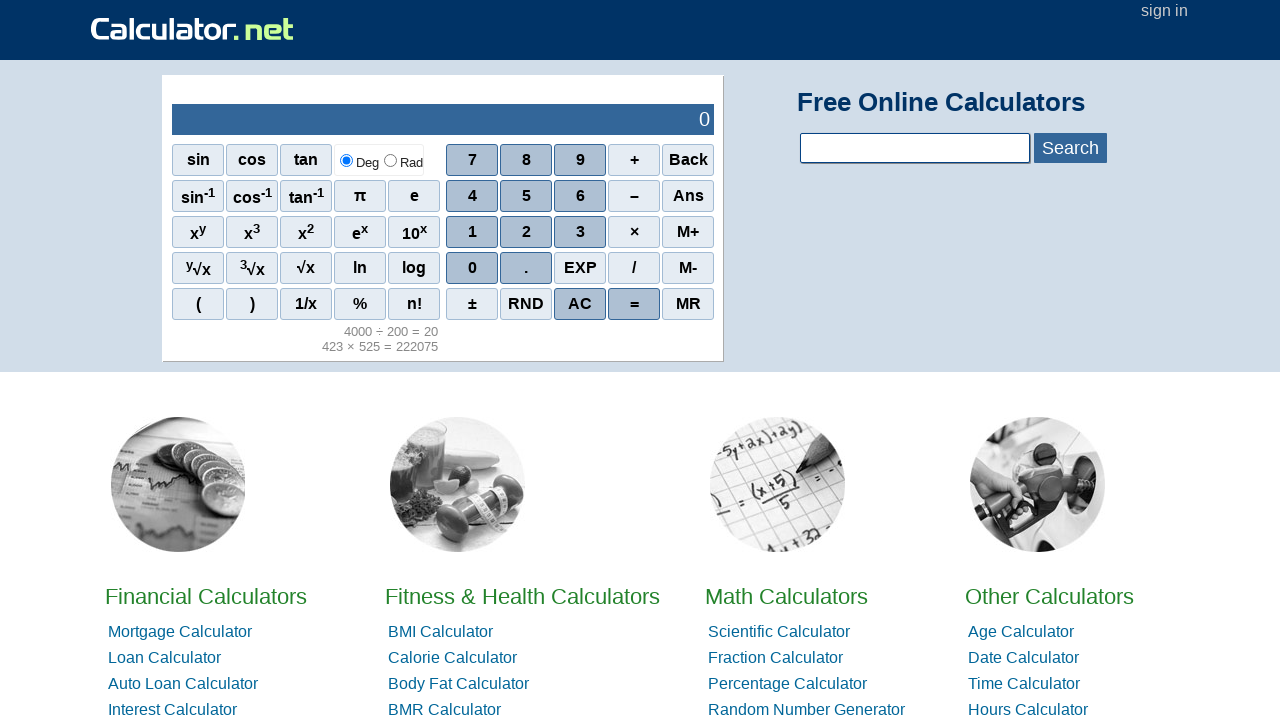

Clicked plus/minus button '±' to make number negative at (472, 304) on xpath=//span[text()='±']
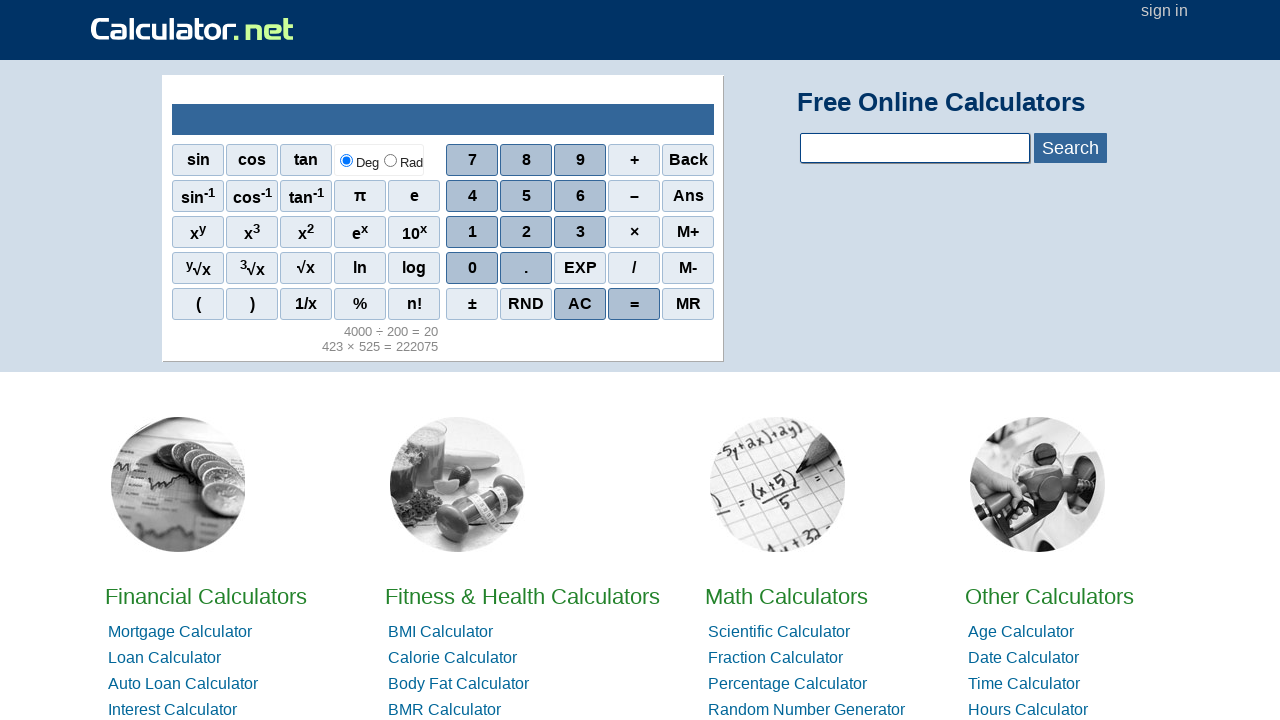

Clicked calculator button '2' at (526, 232) on xpath=//span[text()='2']
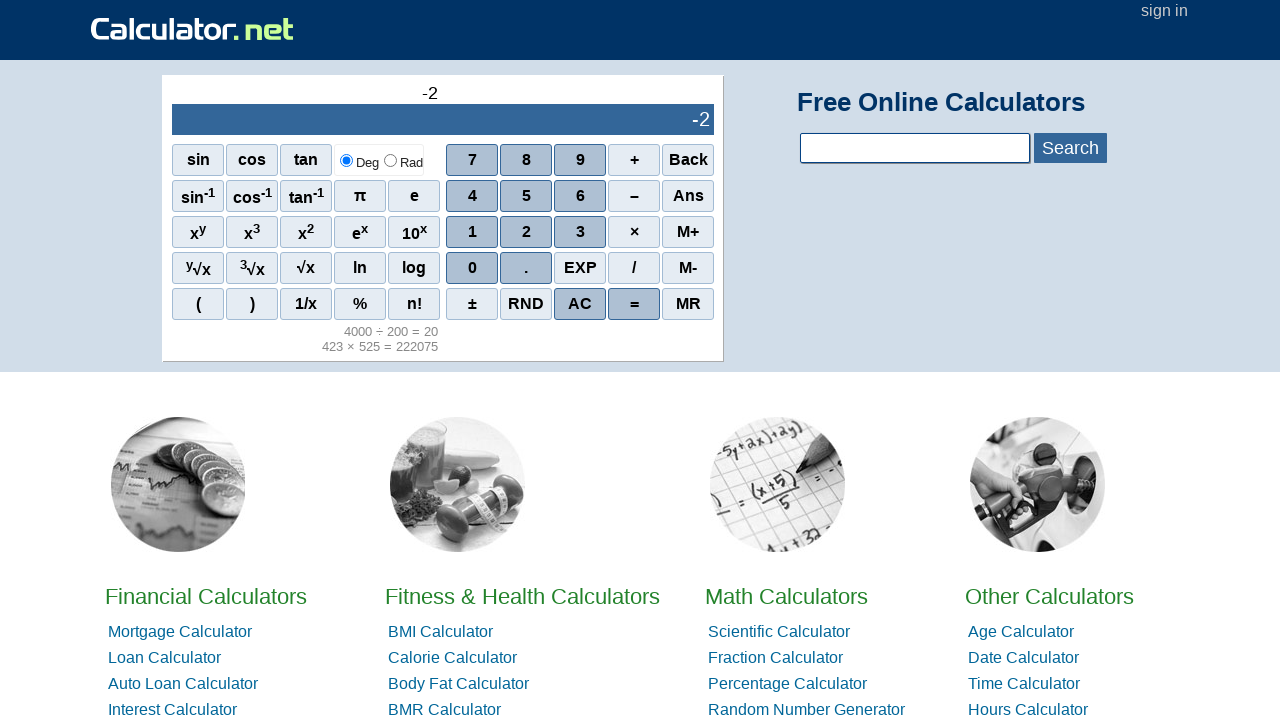

Clicked calculator button '3' at (580, 232) on xpath=//span[text()='3']
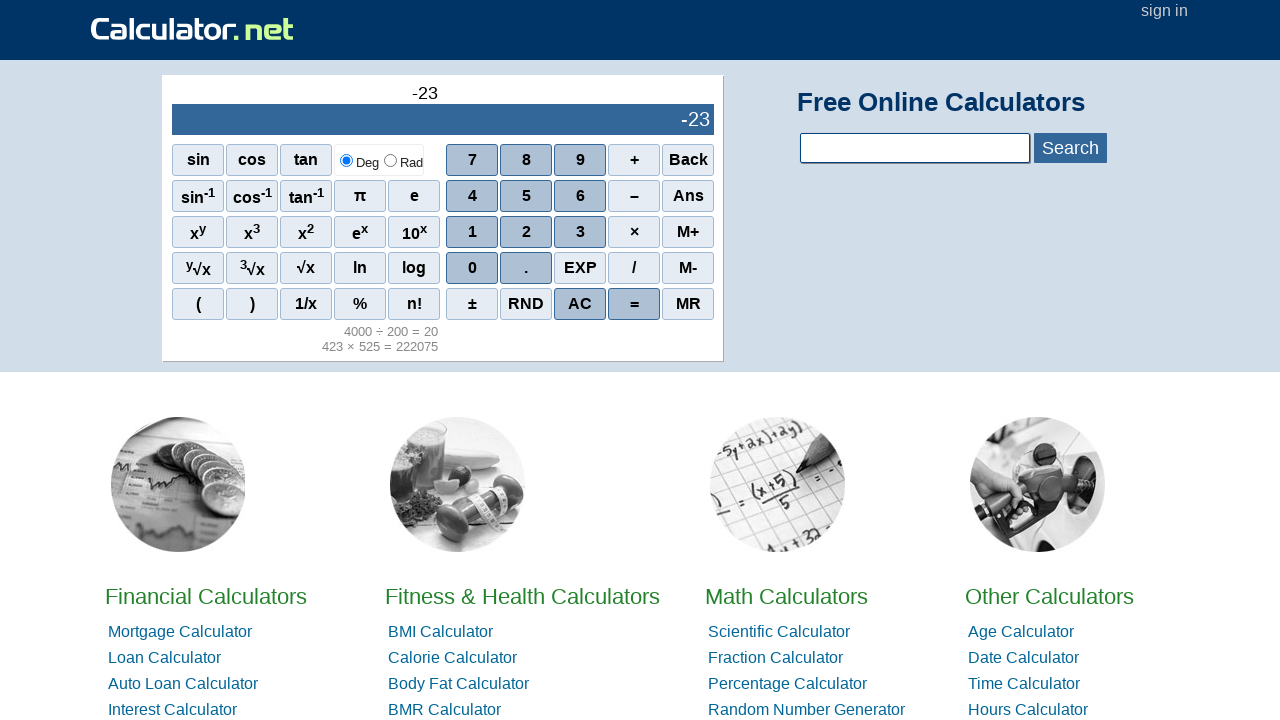

Clicked calculator button '4' at (472, 196) on xpath=//span[text()='4']
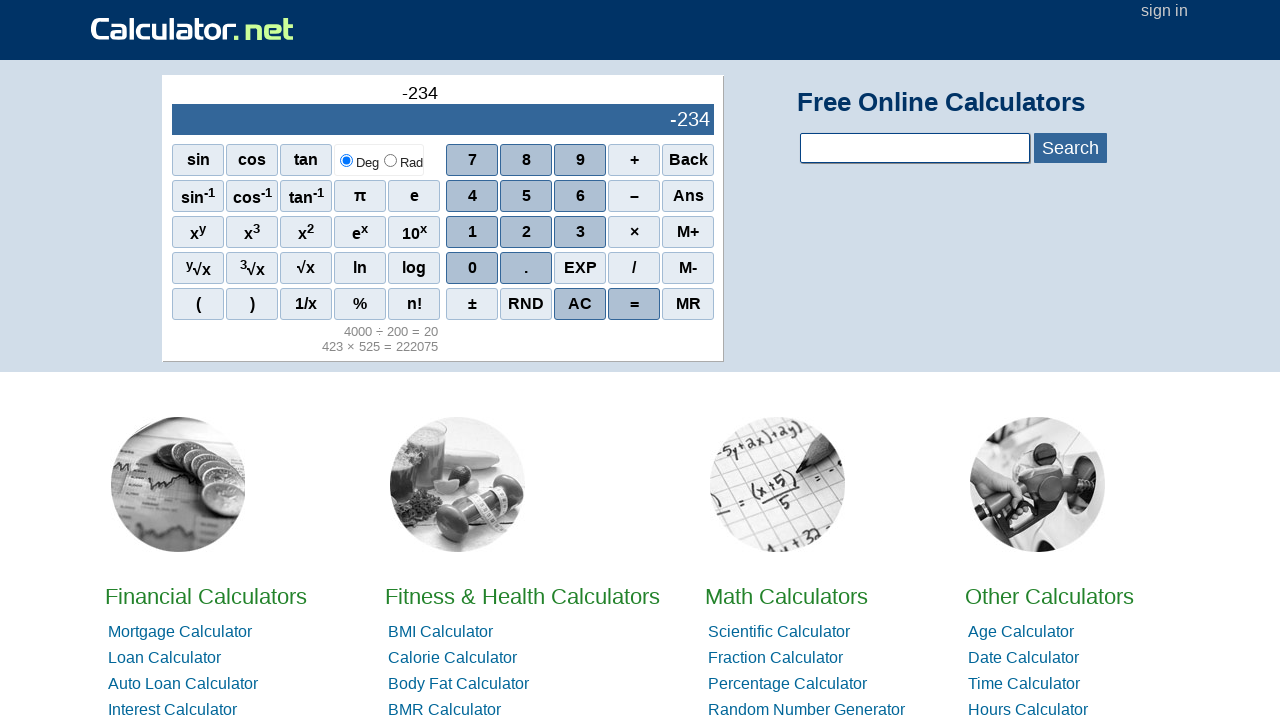

Clicked calculator button '2' at (526, 232) on xpath=//span[text()='2']
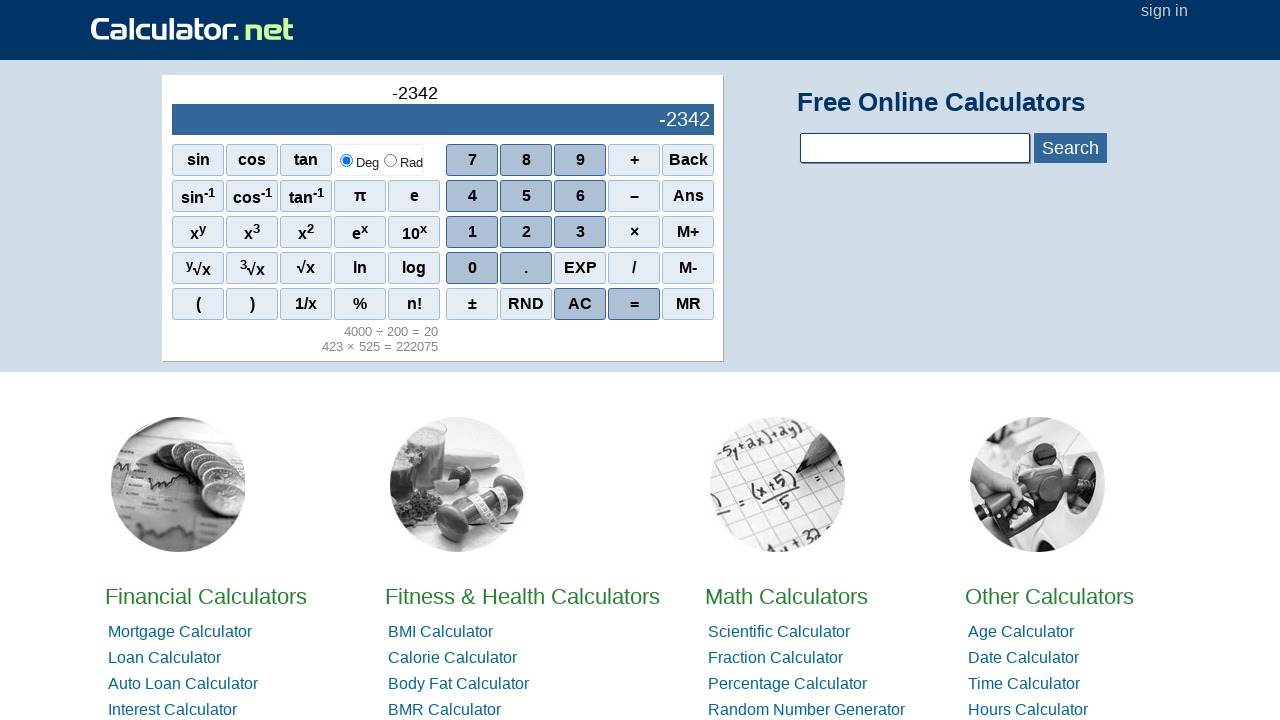

Clicked calculator button '3' at (580, 232) on xpath=//span[text()='3']
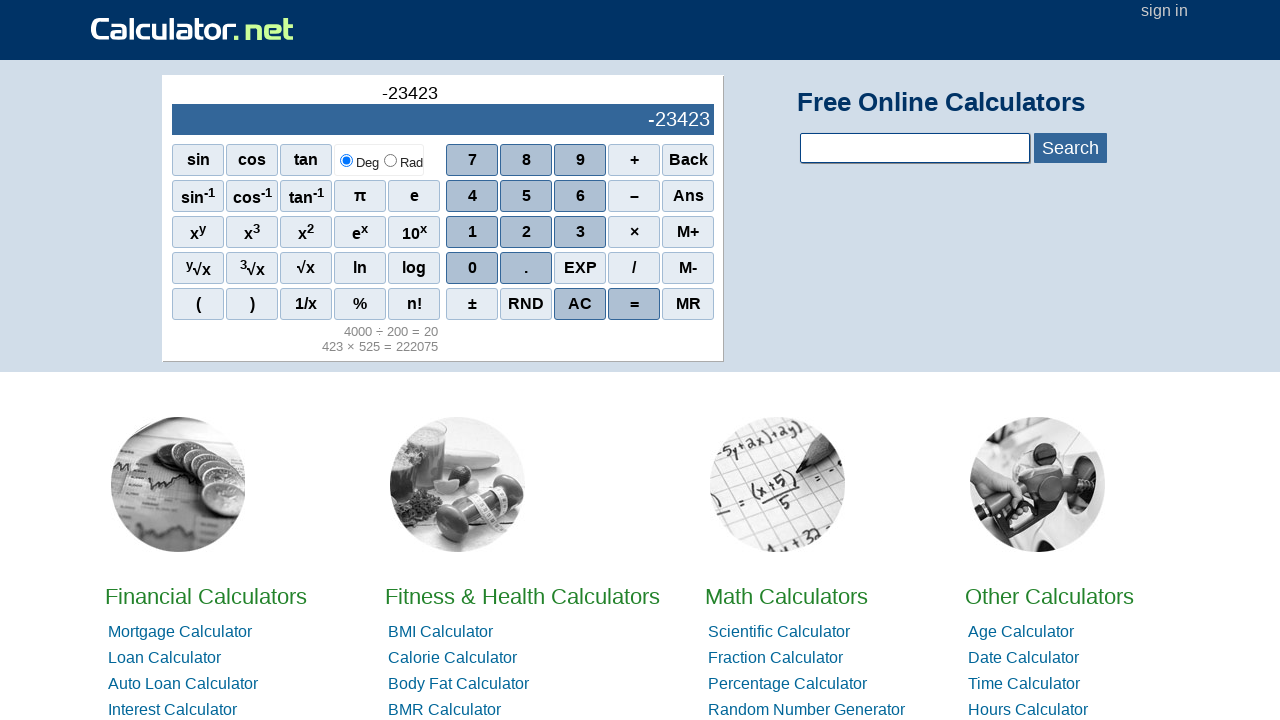

Clicked calculator button '4' at (472, 196) on xpath=//span[text()='4']
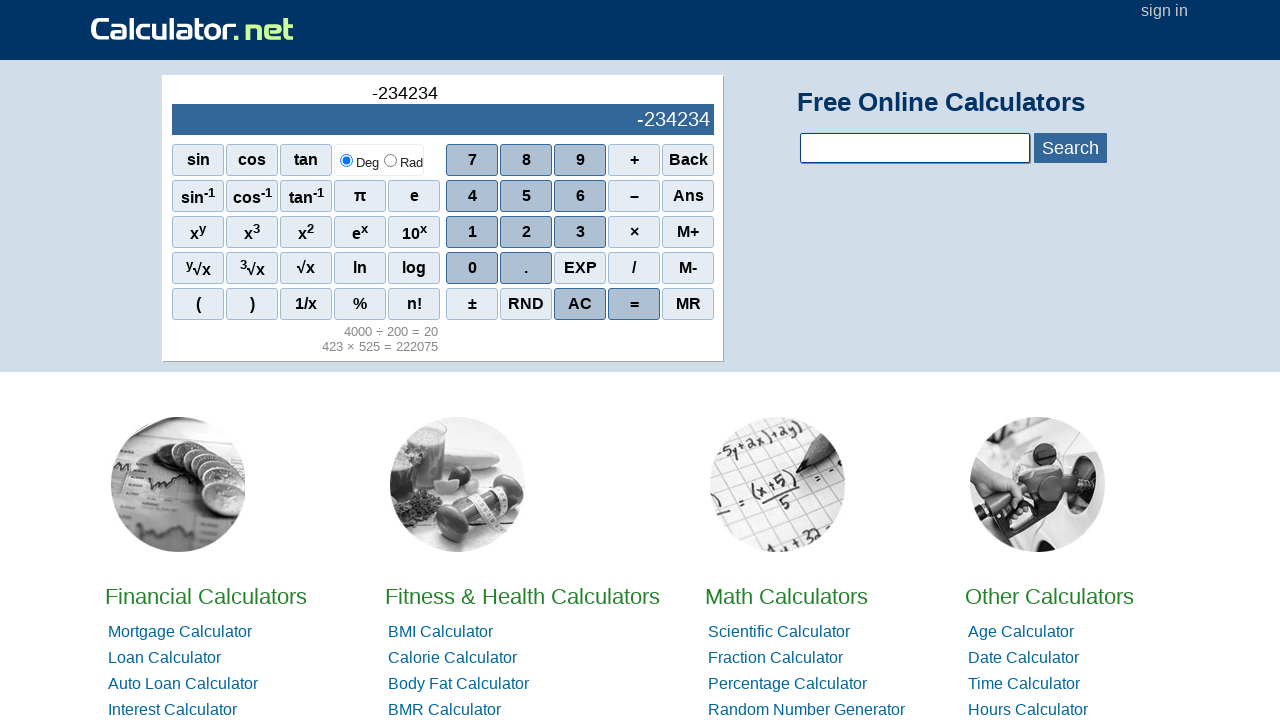

Clicked addition operator '+' at (634, 160) on xpath=//span[text()='+']
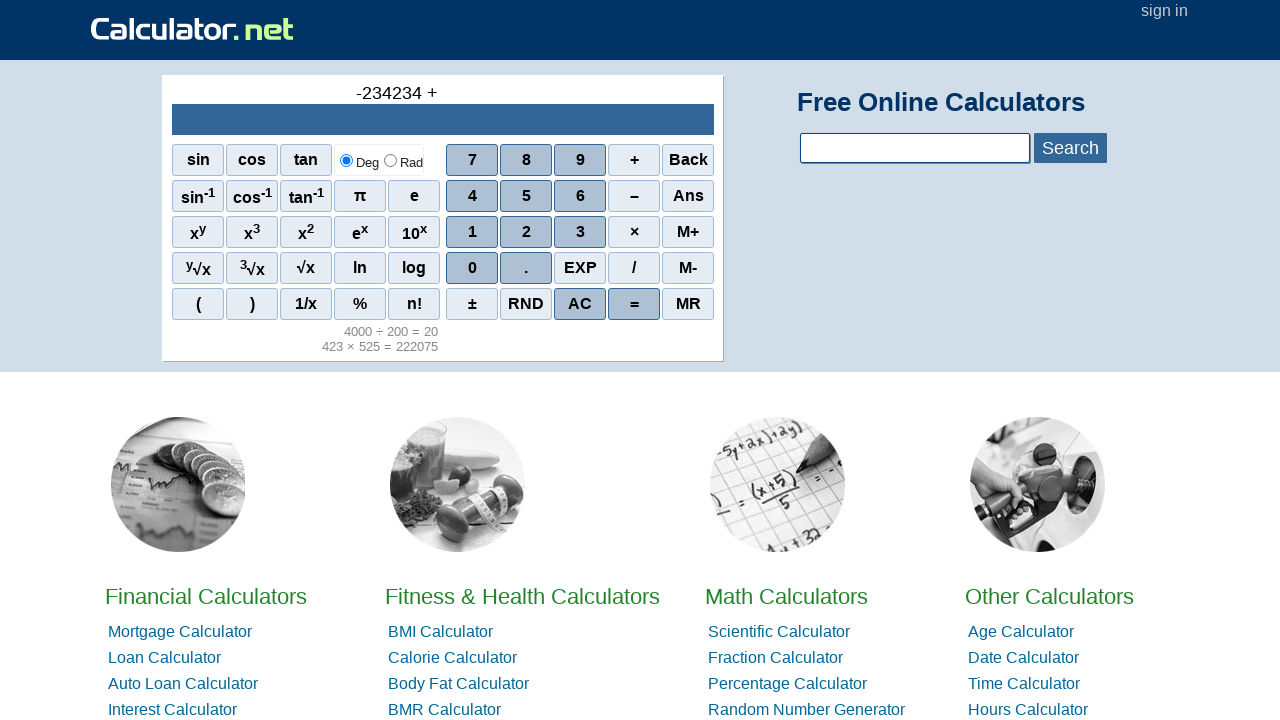

Clicked calculator button '3' at (580, 232) on xpath=//span[text()='3']
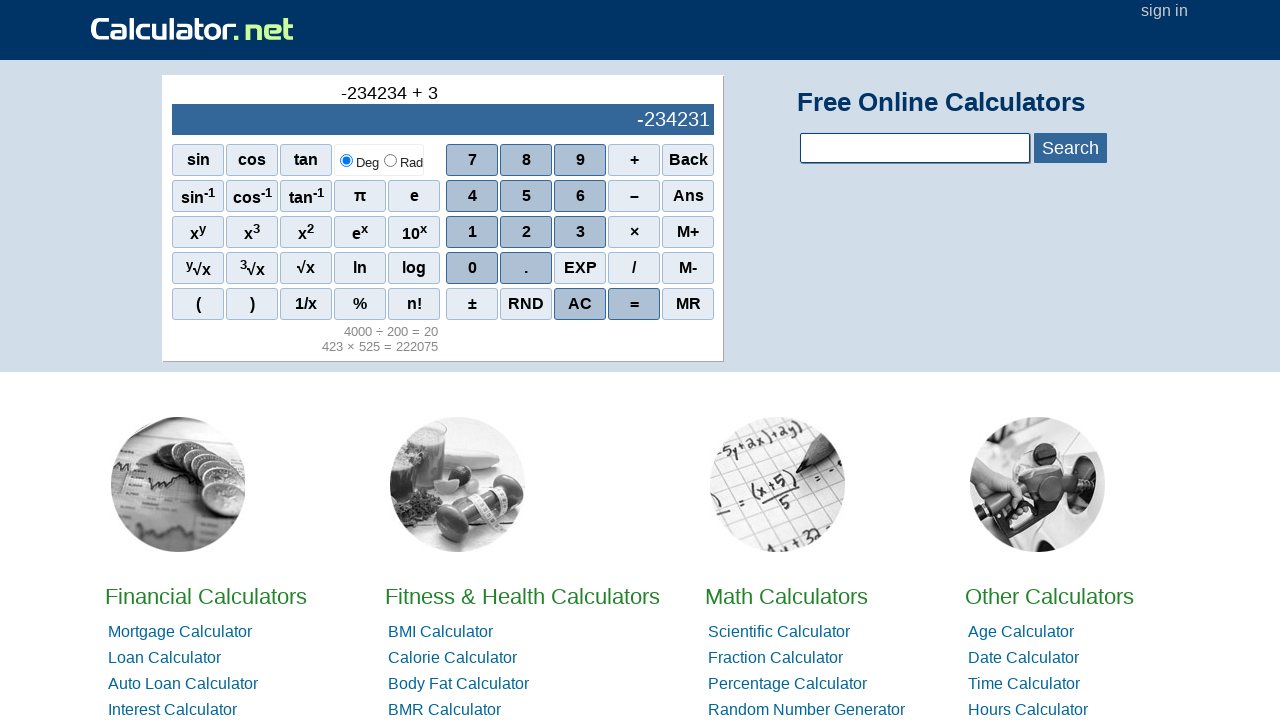

Clicked calculator button '4' at (472, 196) on xpath=//span[text()='4']
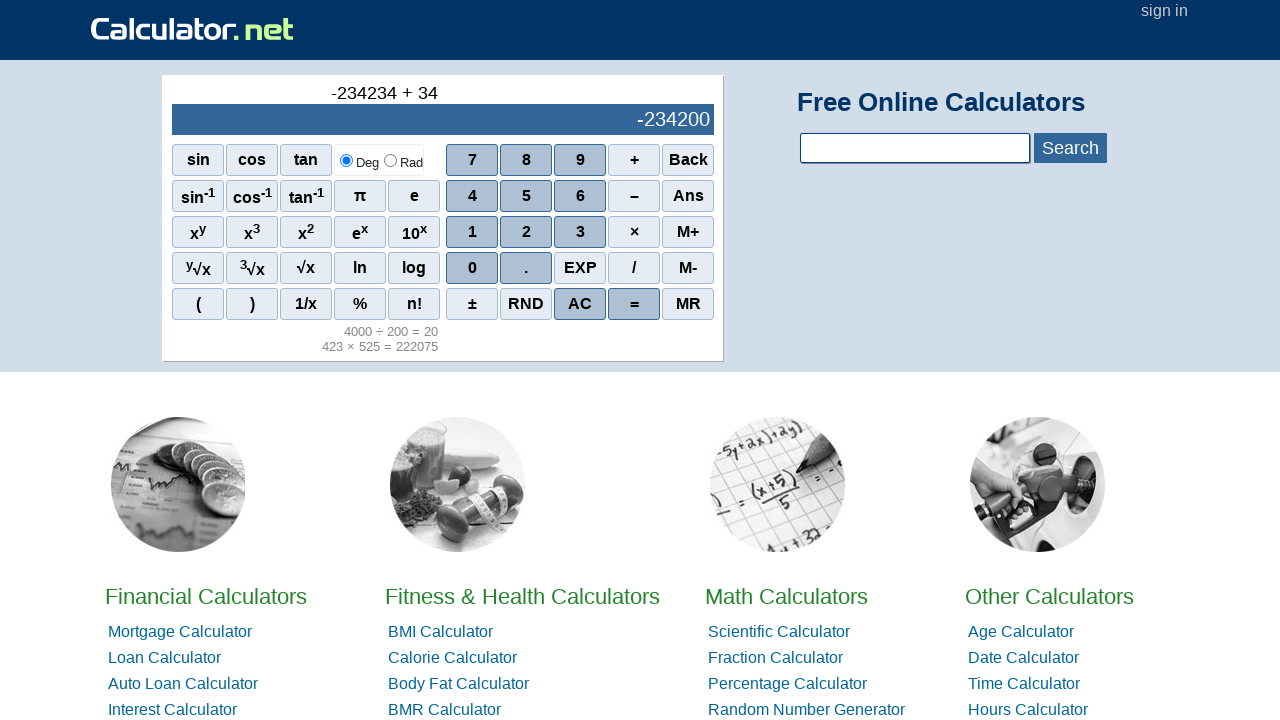

Clicked calculator button '5' at (526, 196) on xpath=//span[text()='5']
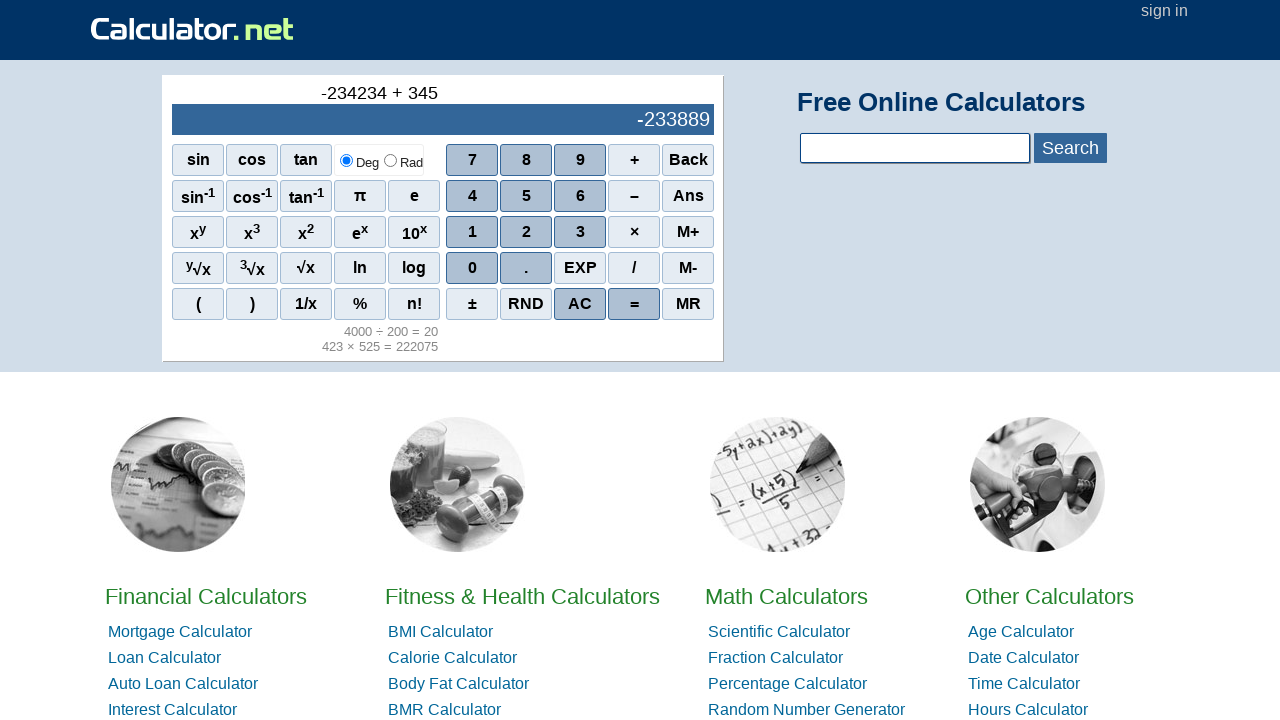

Clicked calculator button '3' at (580, 232) on xpath=//span[text()='3']
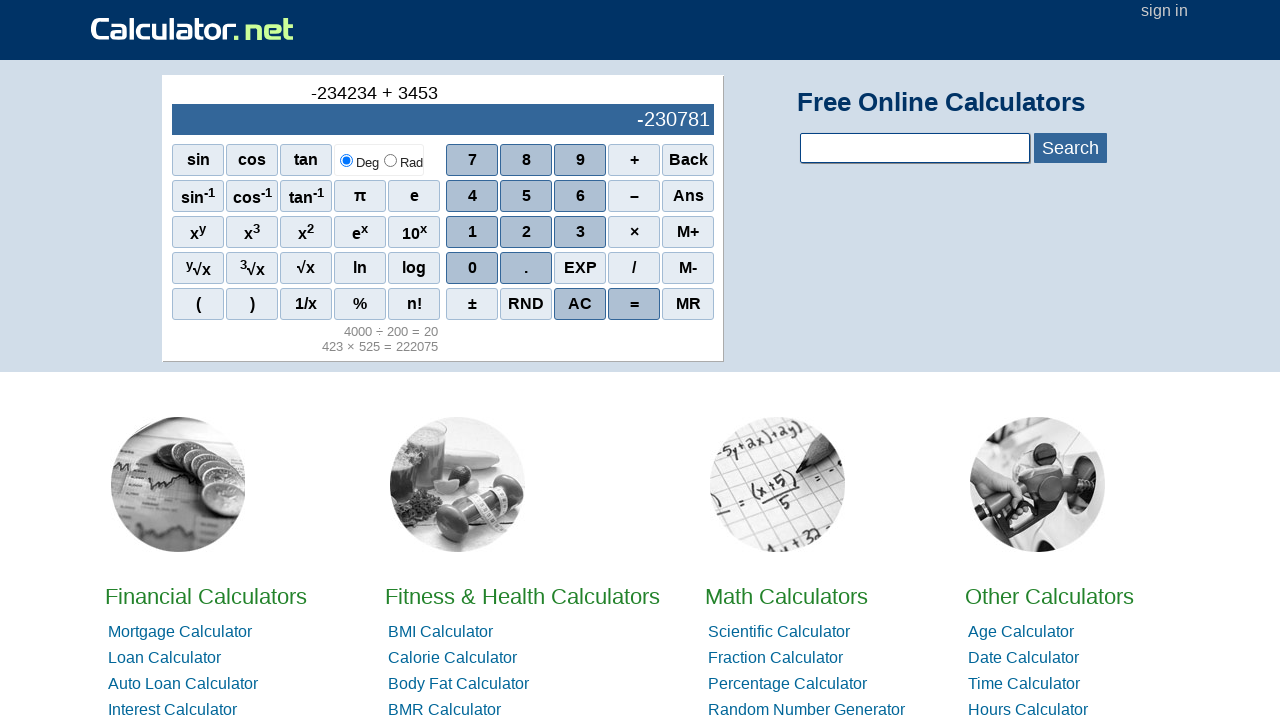

Clicked calculator button '4' at (472, 196) on xpath=//span[text()='4']
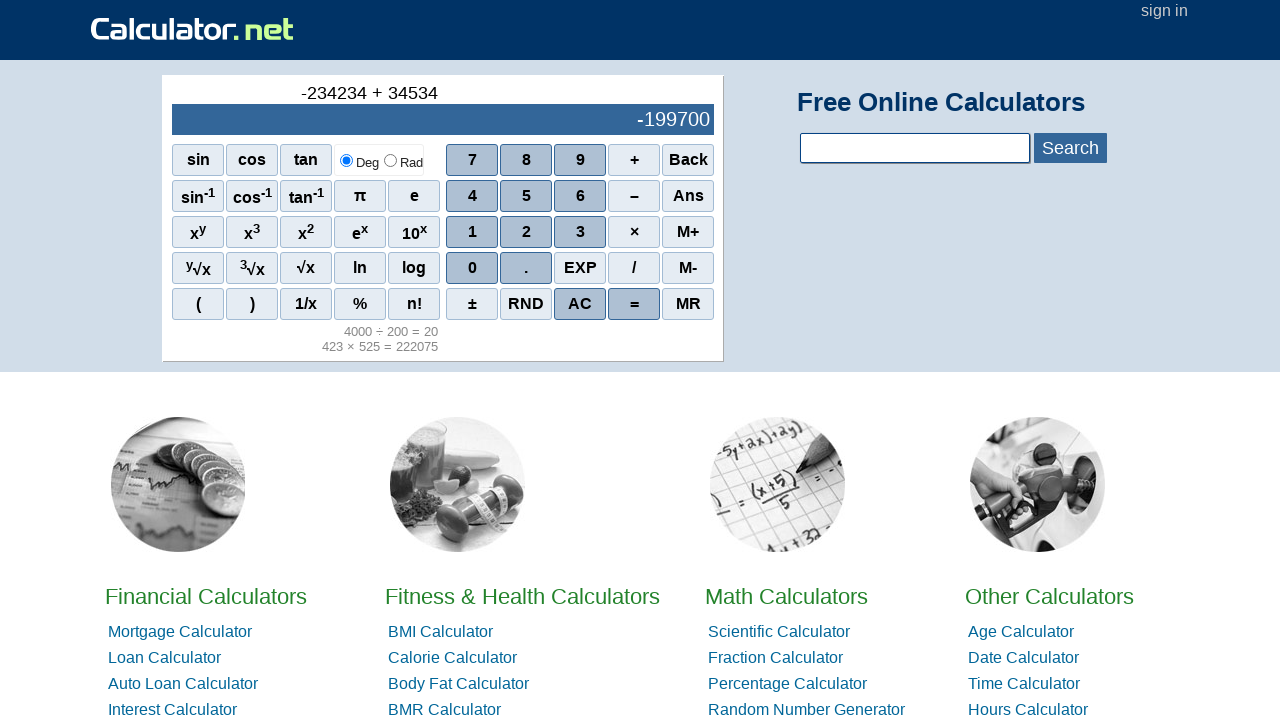

Clicked calculator button '5' at (526, 196) on xpath=//span[text()='5']
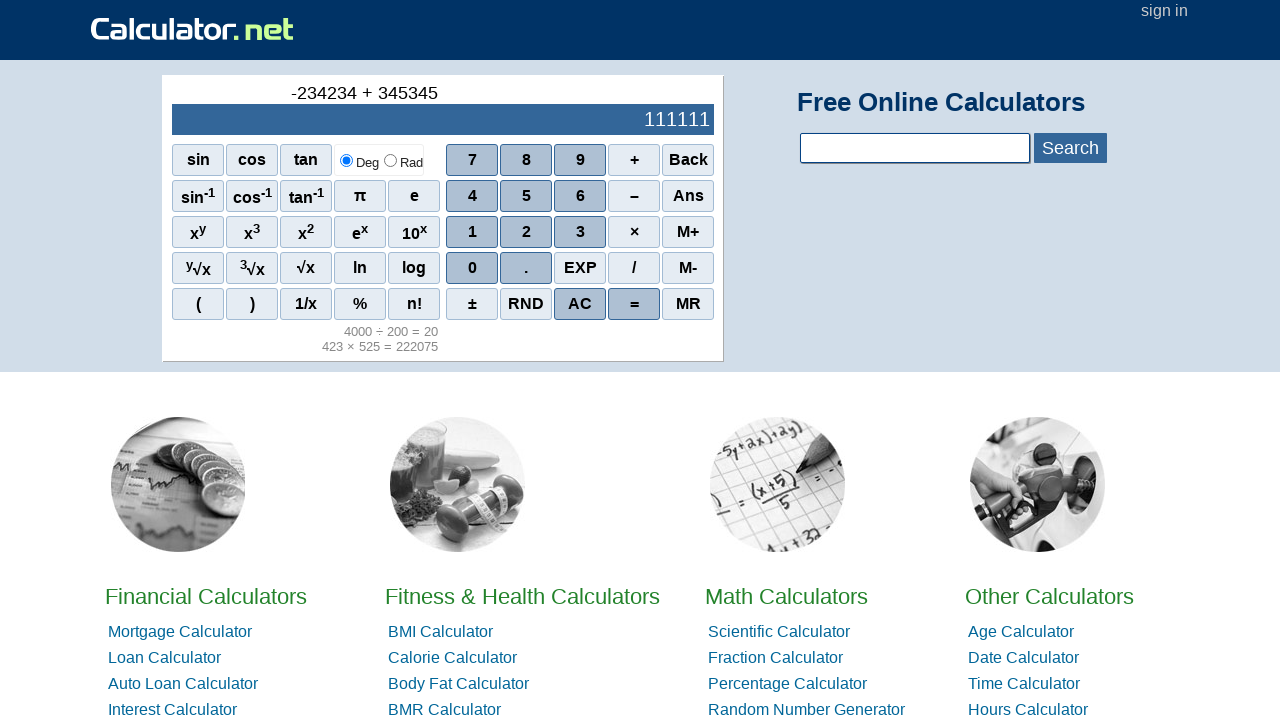

Clicked equals button to compute -234234 + 345345 at (634, 304) on xpath=//span[text()='=']
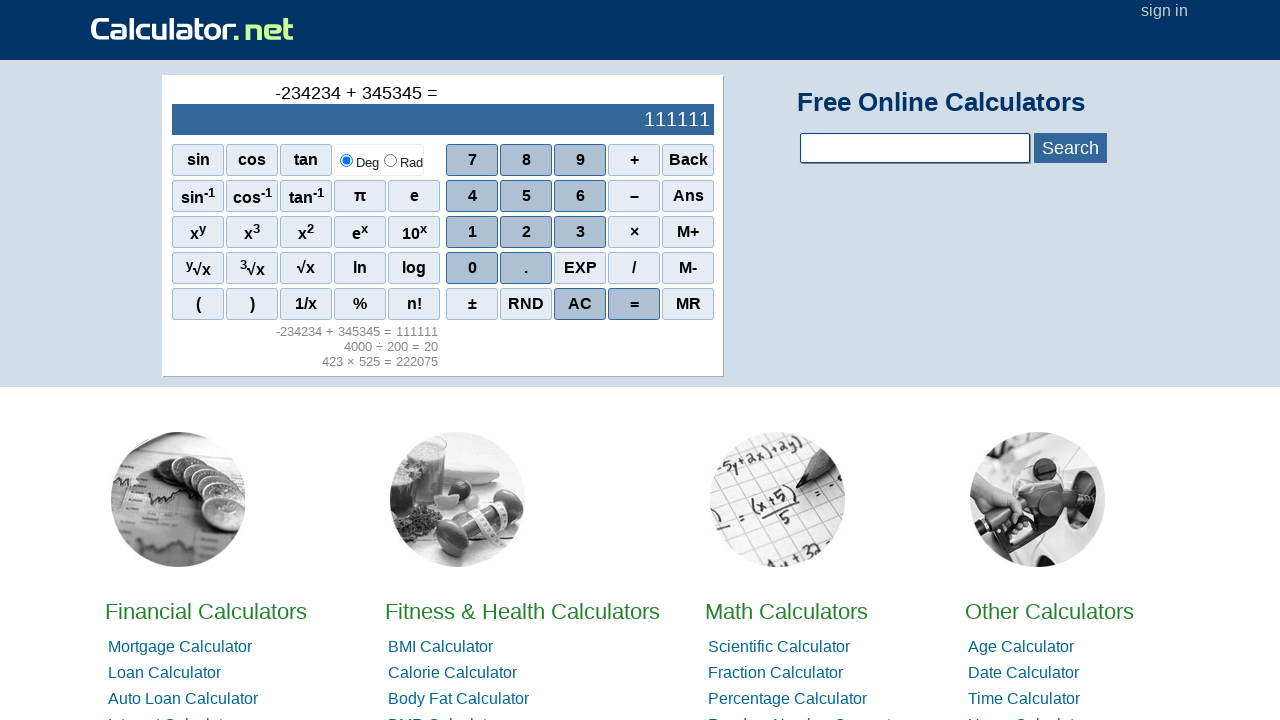

Clicked AC button to clear calculator at (580, 304) on xpath=//span[text()='AC']
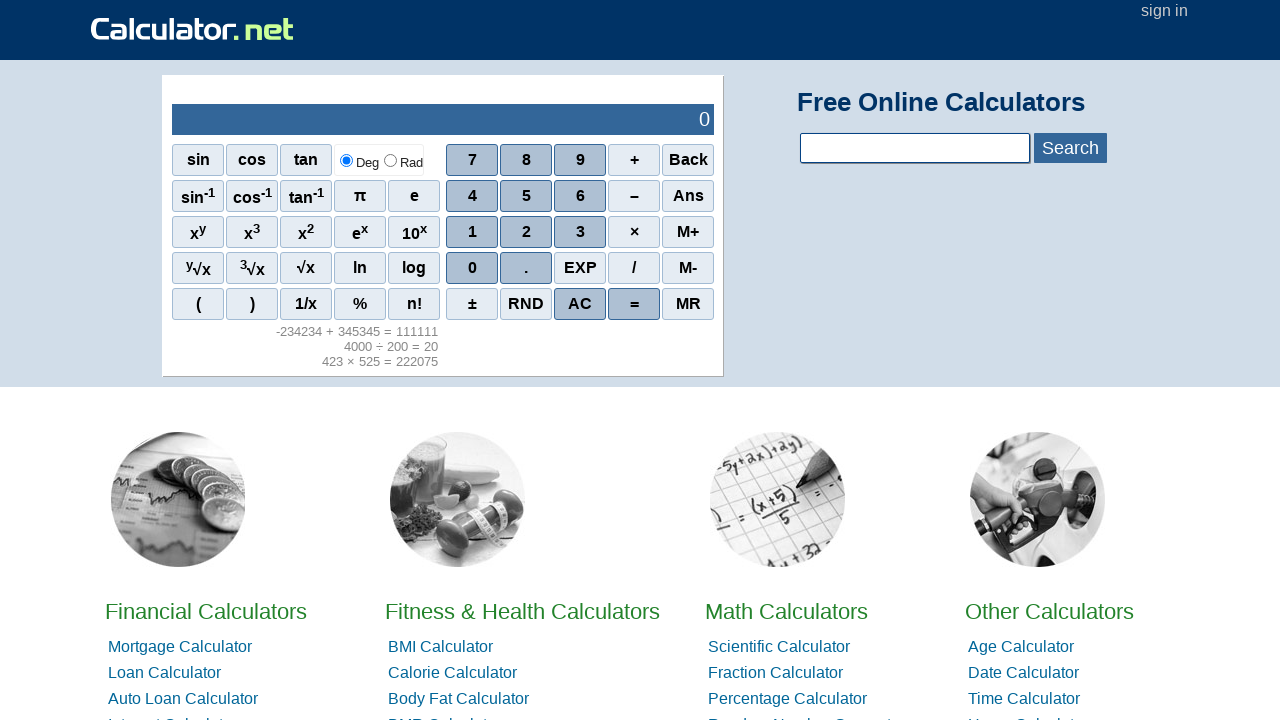

Clicked calculator button '2' at (526, 232) on xpath=//span[text()='2']
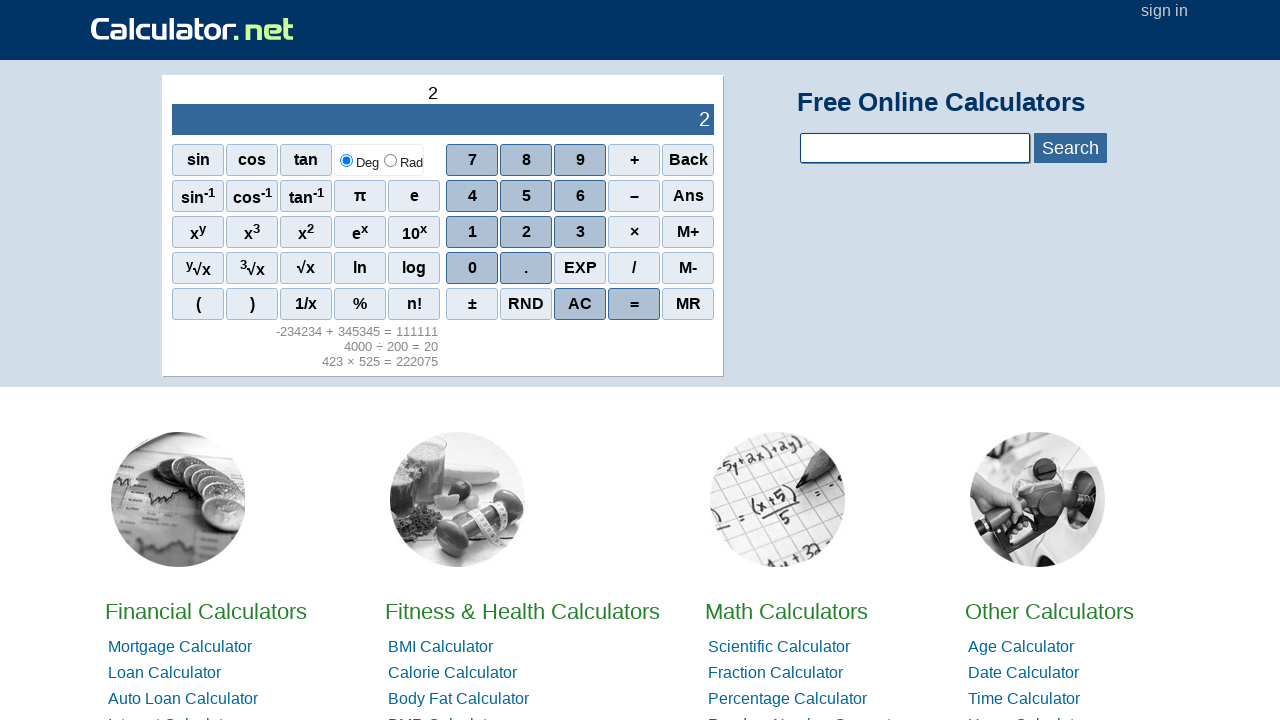

Clicked calculator button '3' at (580, 232) on xpath=//span[text()='3']
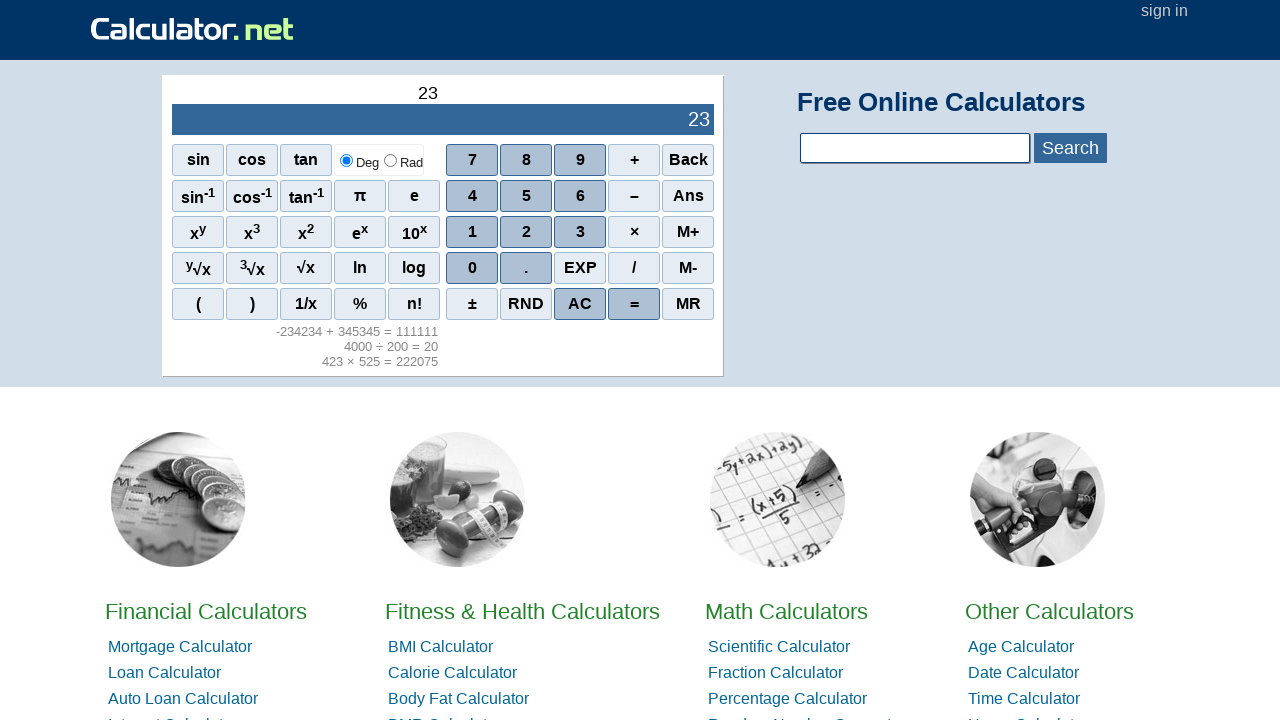

Clicked calculator button '4' at (472, 196) on xpath=//span[text()='4']
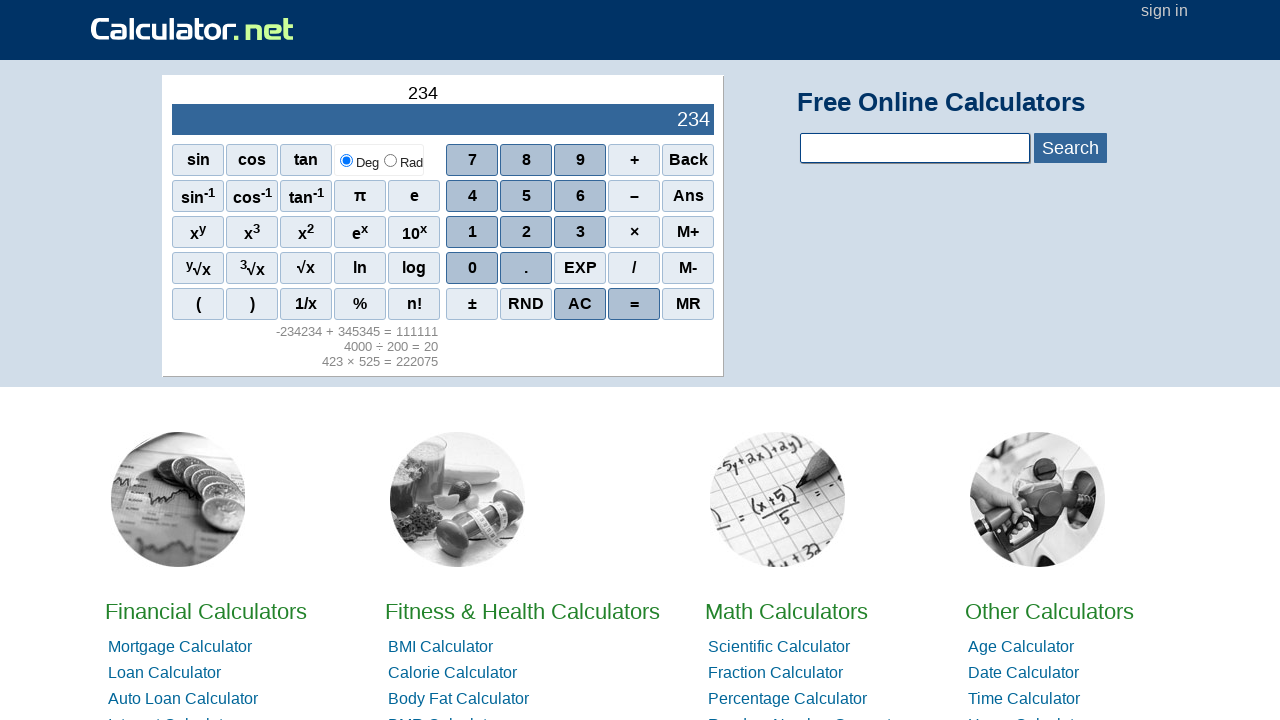

Clicked calculator button '8' at (526, 160) on xpath=//span[text()='8']
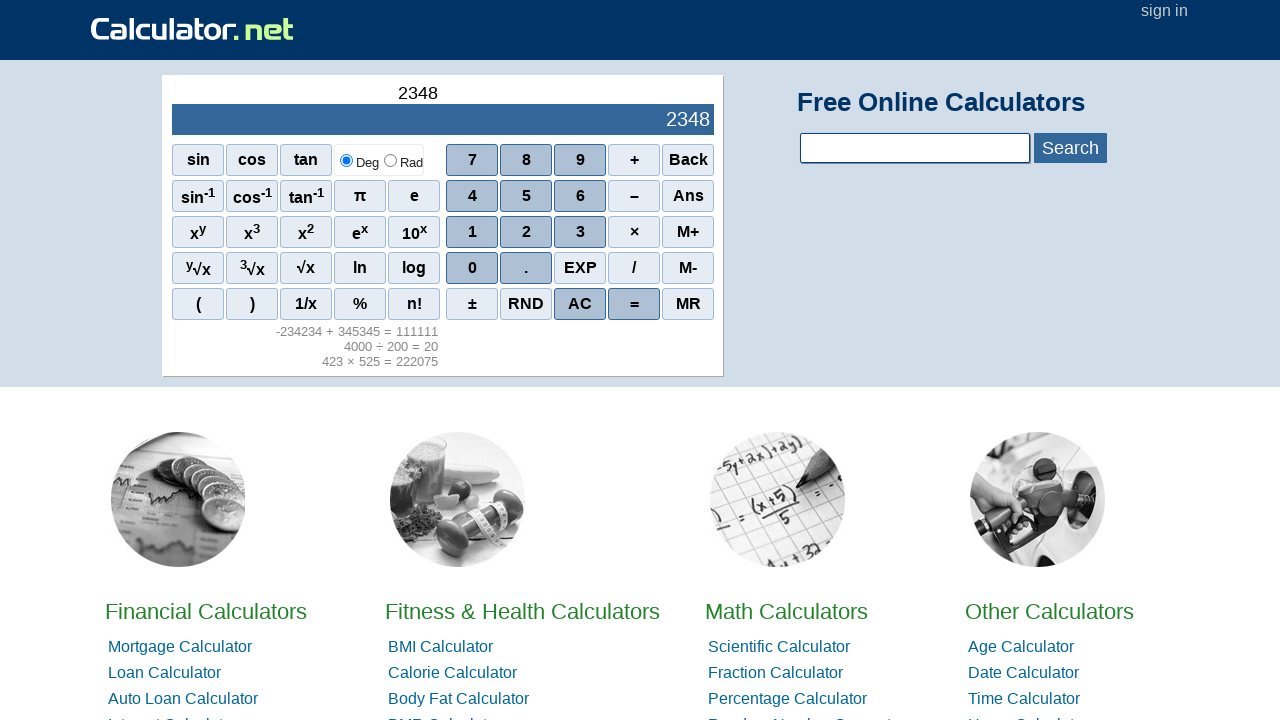

Clicked calculator button '2' at (526, 232) on xpath=//span[text()='2']
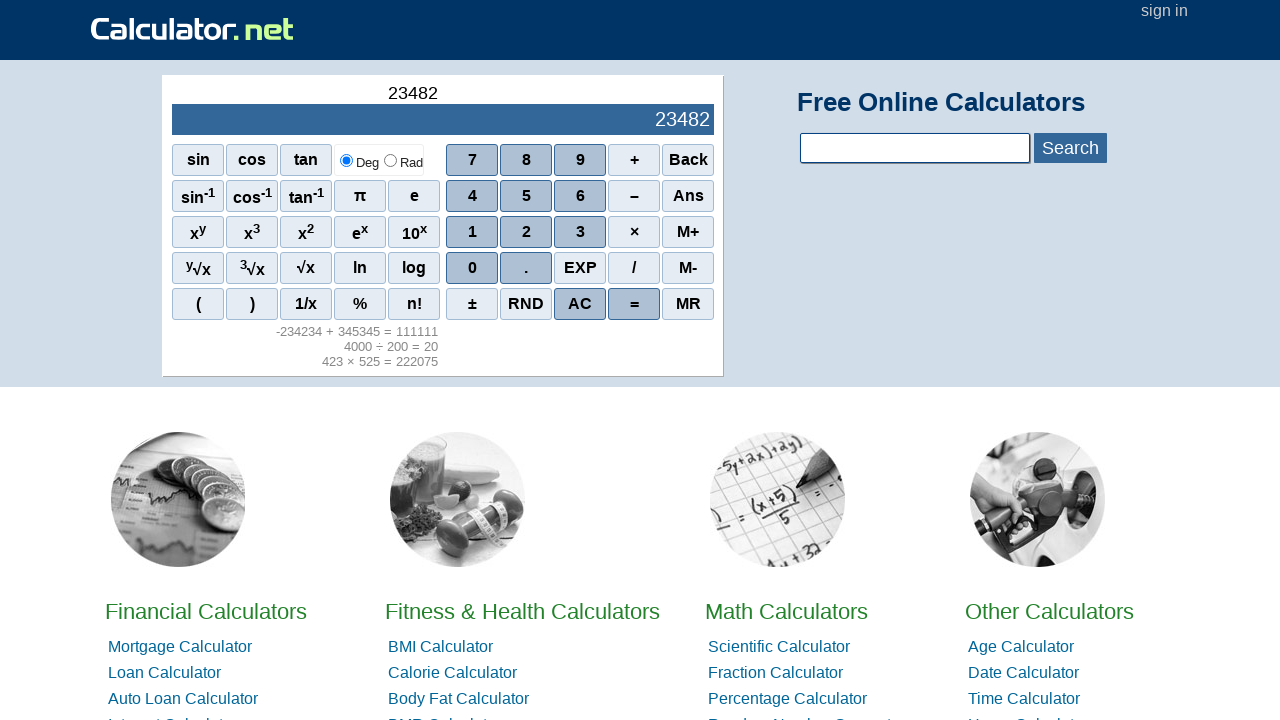

Clicked calculator button '3' at (580, 232) on xpath=//span[text()='3']
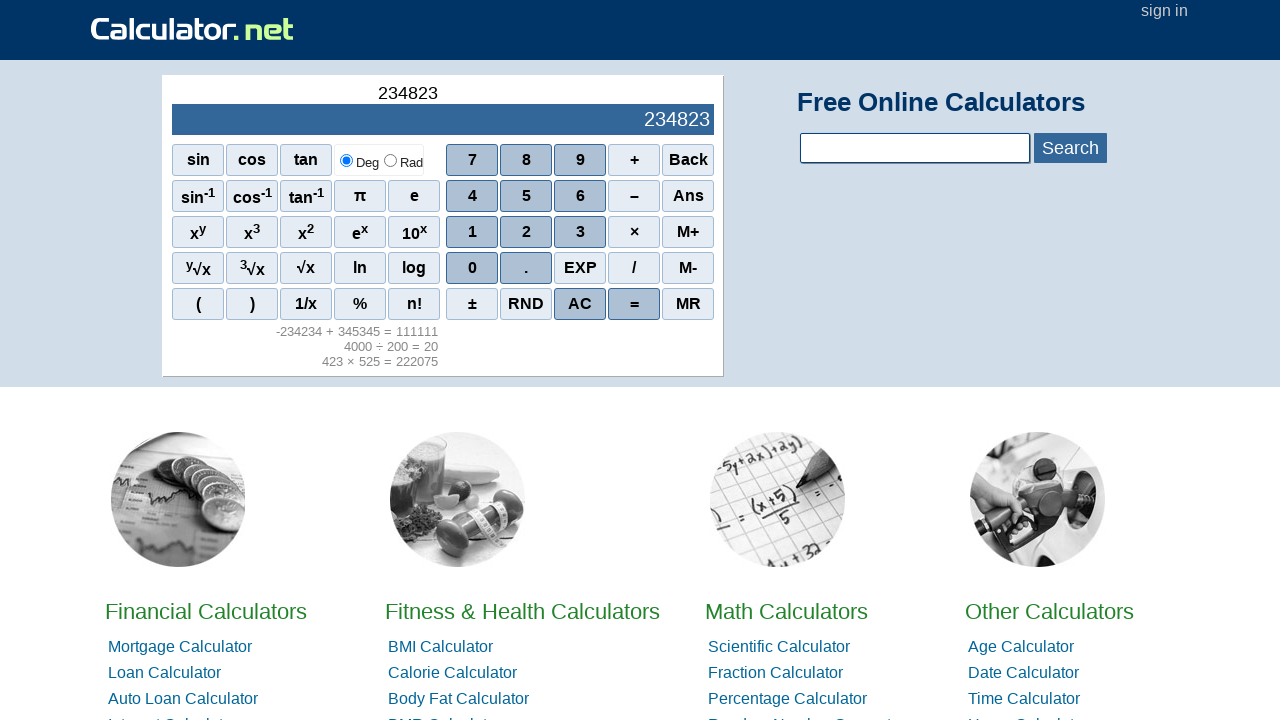

Clicked subtraction operator '–' at (634, 196) on xpath=//span[text()='–']
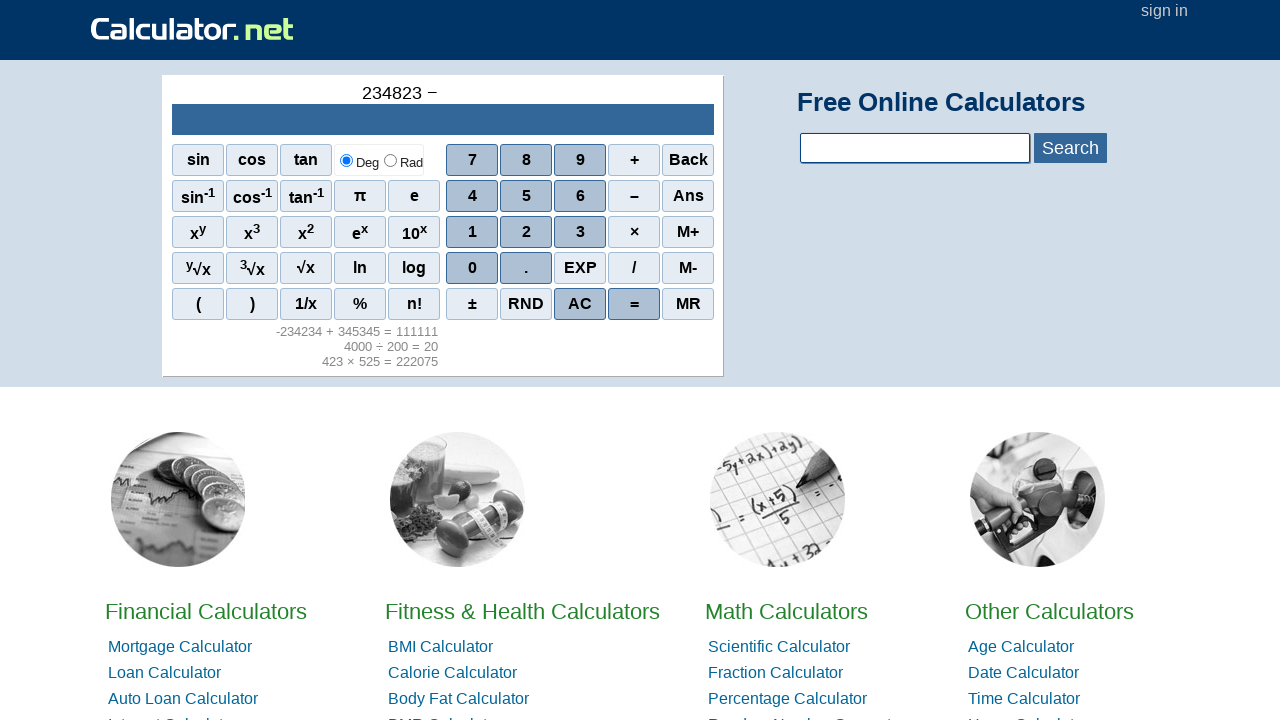

Clicked plus/minus button '±' to make number negative at (472, 304) on xpath=//span[text()='±']
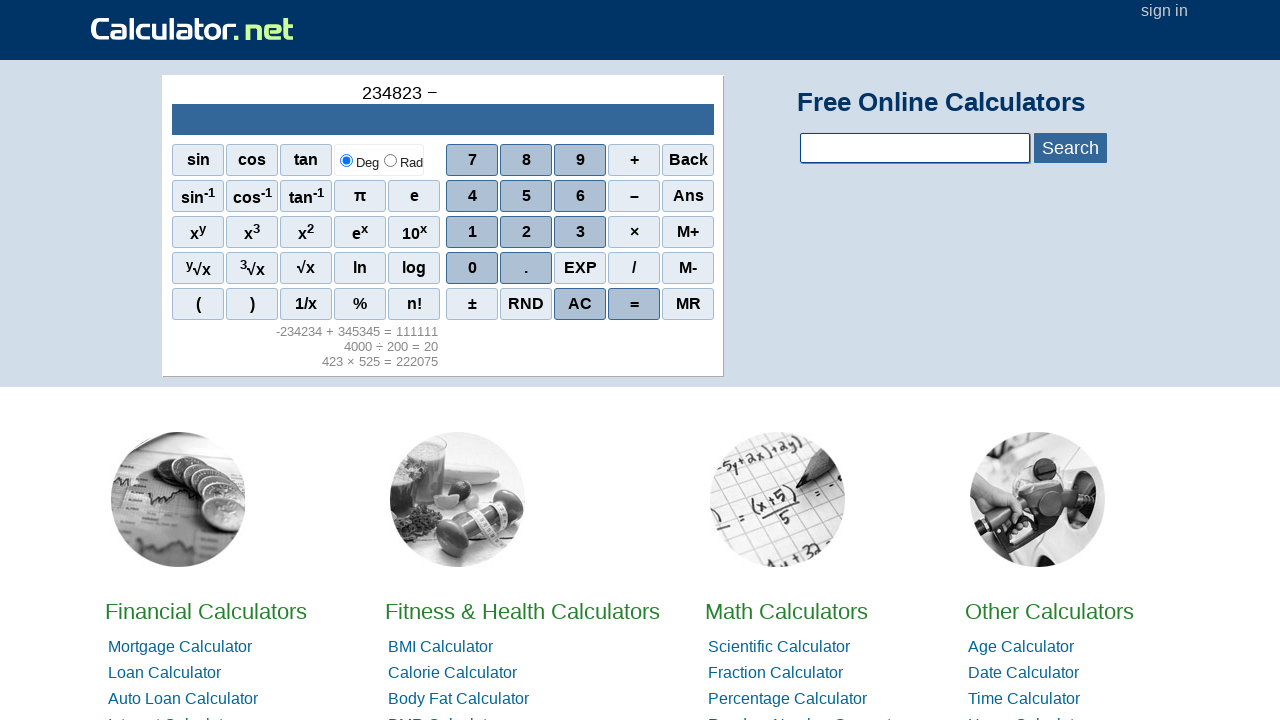

Clicked calculator button '2' at (526, 232) on xpath=//span[text()='2']
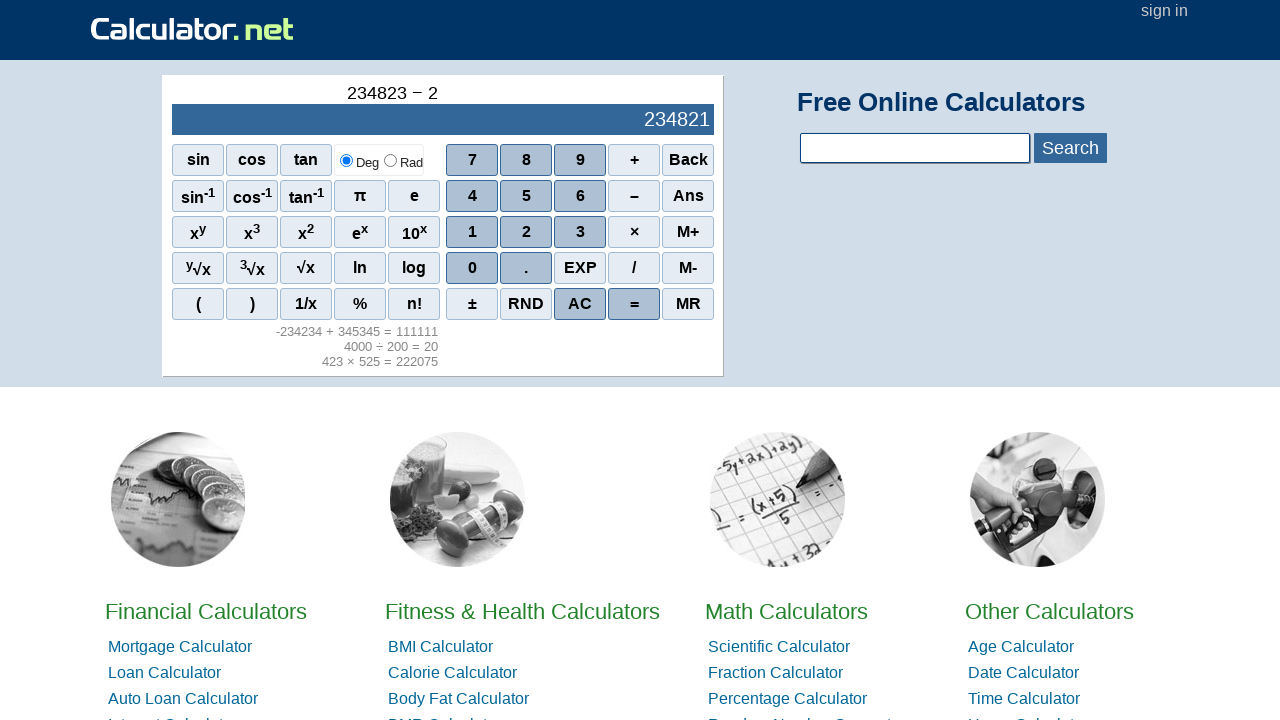

Clicked calculator button '3' at (580, 232) on xpath=//span[text()='3']
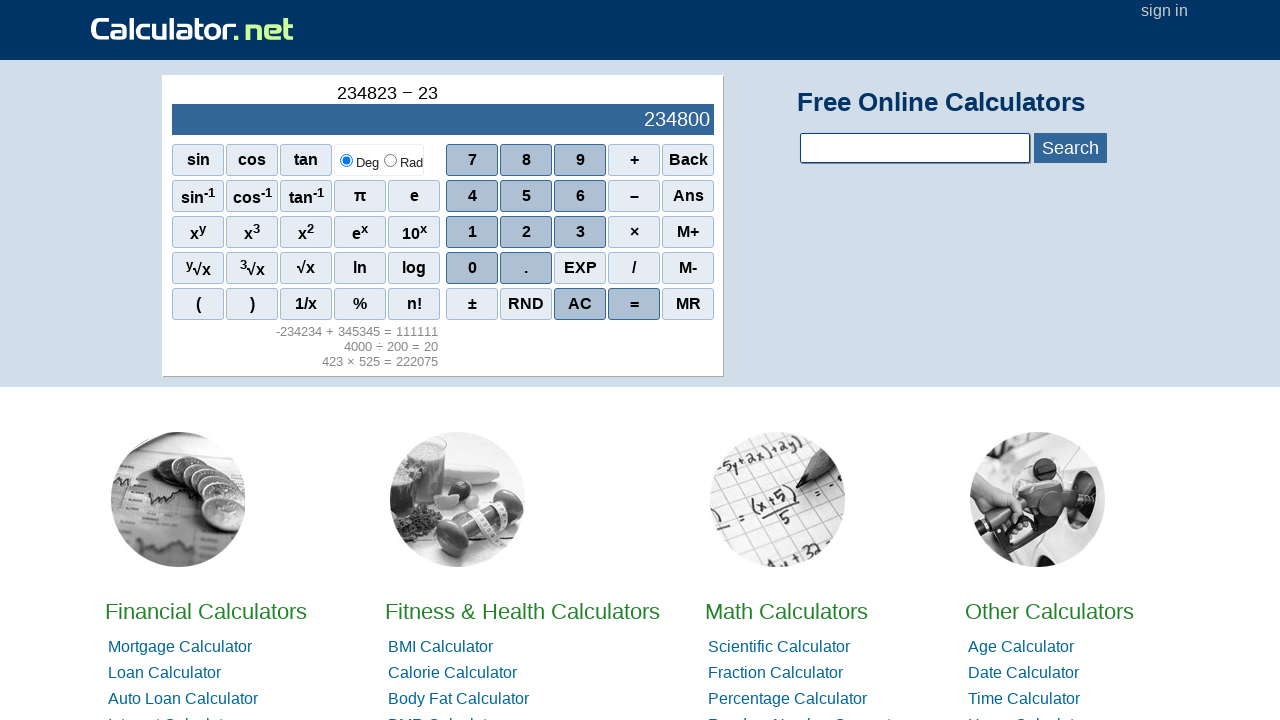

Clicked calculator button '0' at (472, 268) on xpath=//span[text()='0']
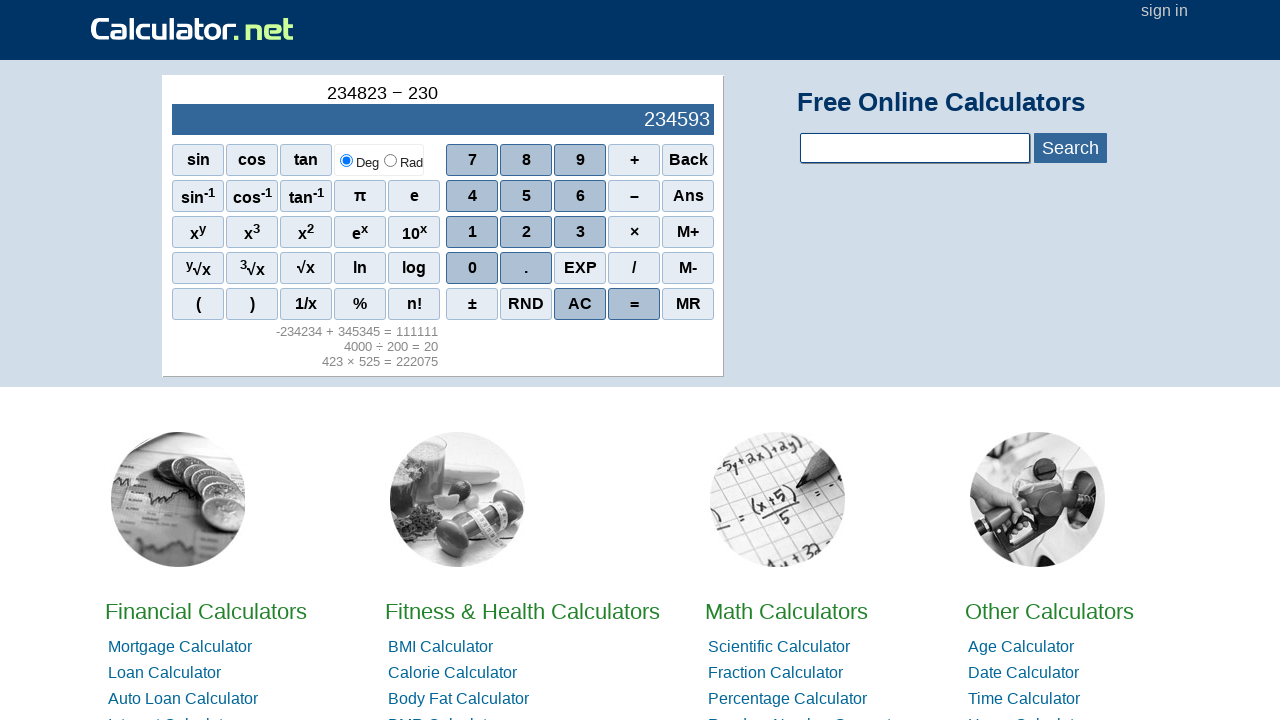

Clicked calculator button '9' at (580, 160) on xpath=//span[text()='9']
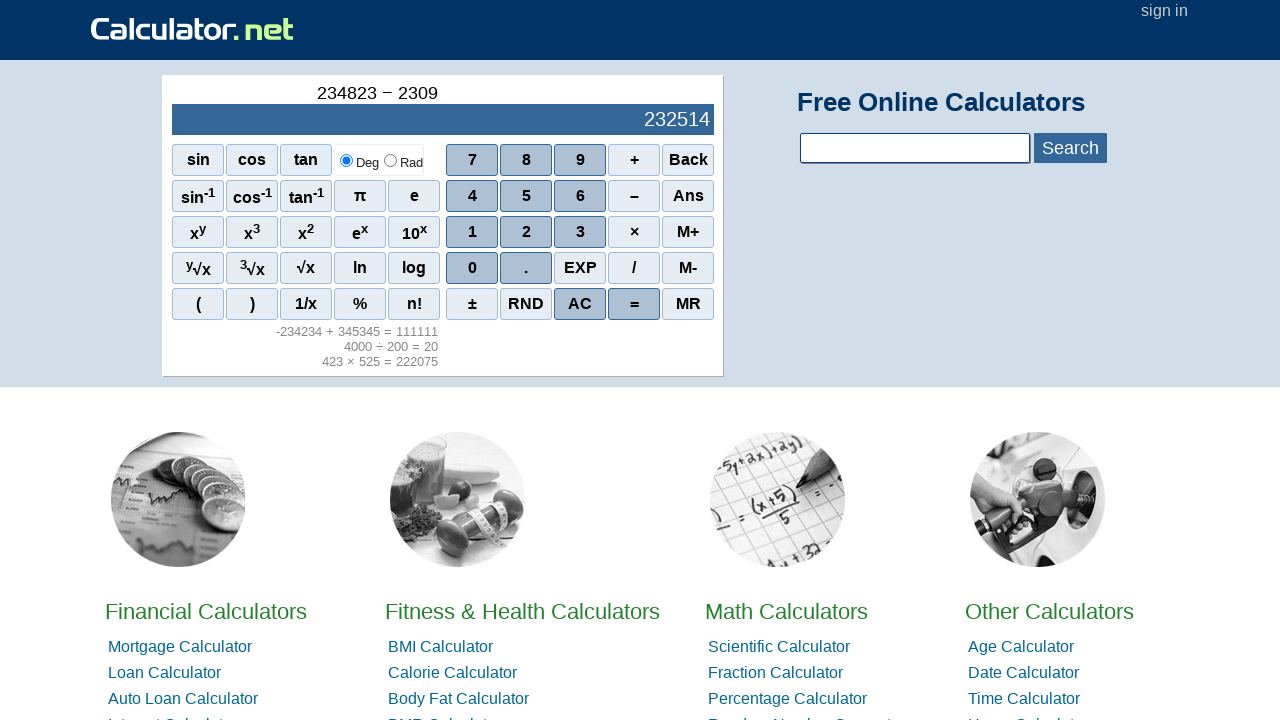

Clicked calculator button '4' at (472, 196) on xpath=//span[text()='4']
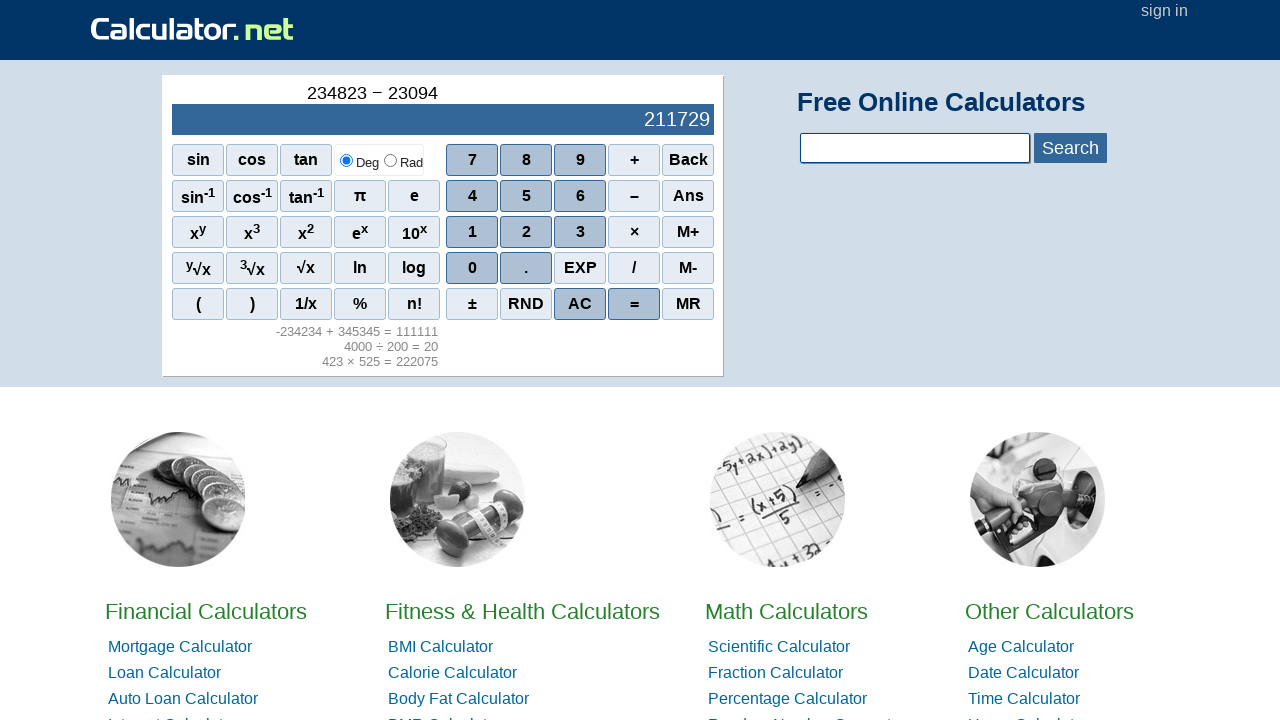

Clicked calculator button '8' at (526, 160) on xpath=//span[text()='8']
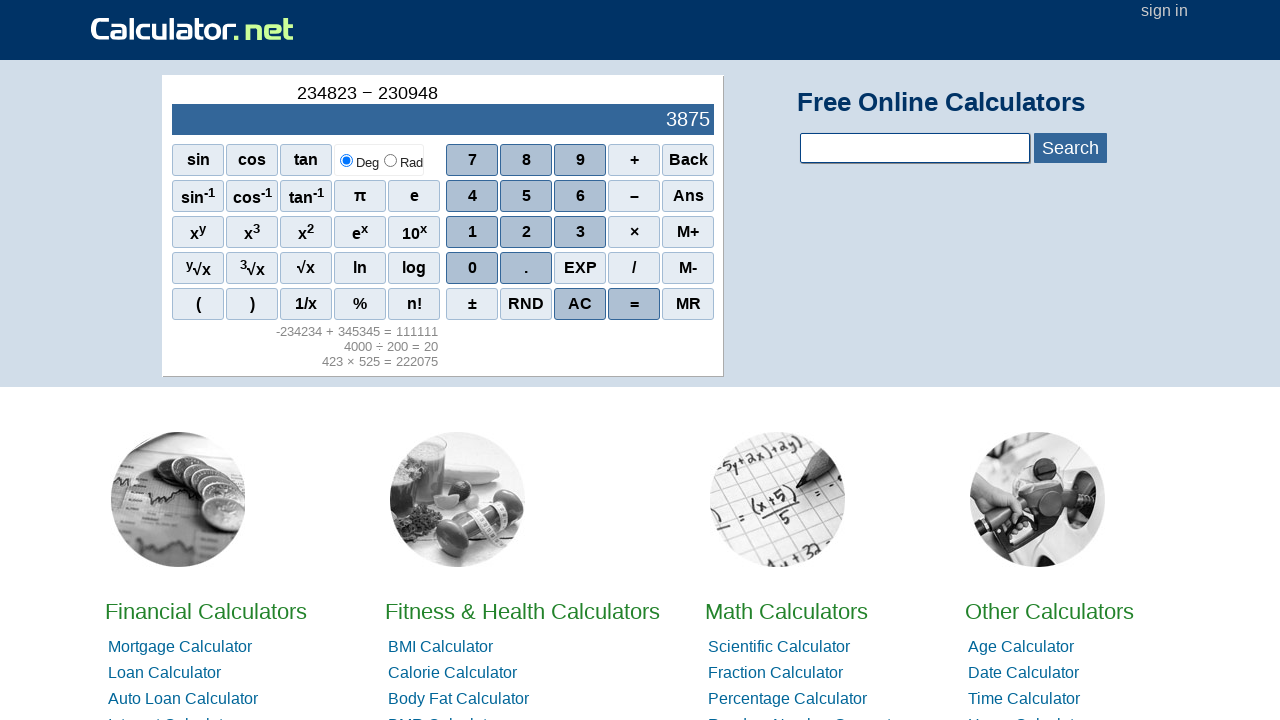

Clicked calculator button '2' at (526, 232) on xpath=//span[text()='2']
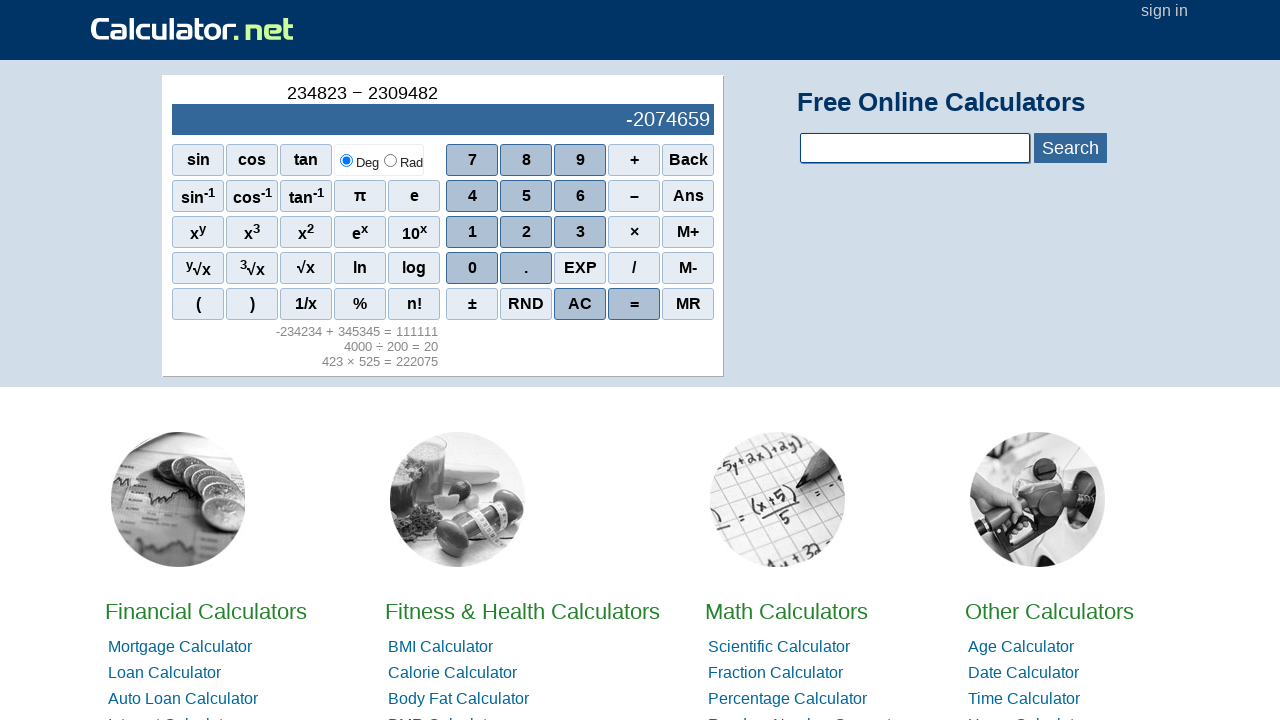

Clicked calculator button '3' at (580, 232) on xpath=//span[text()='3']
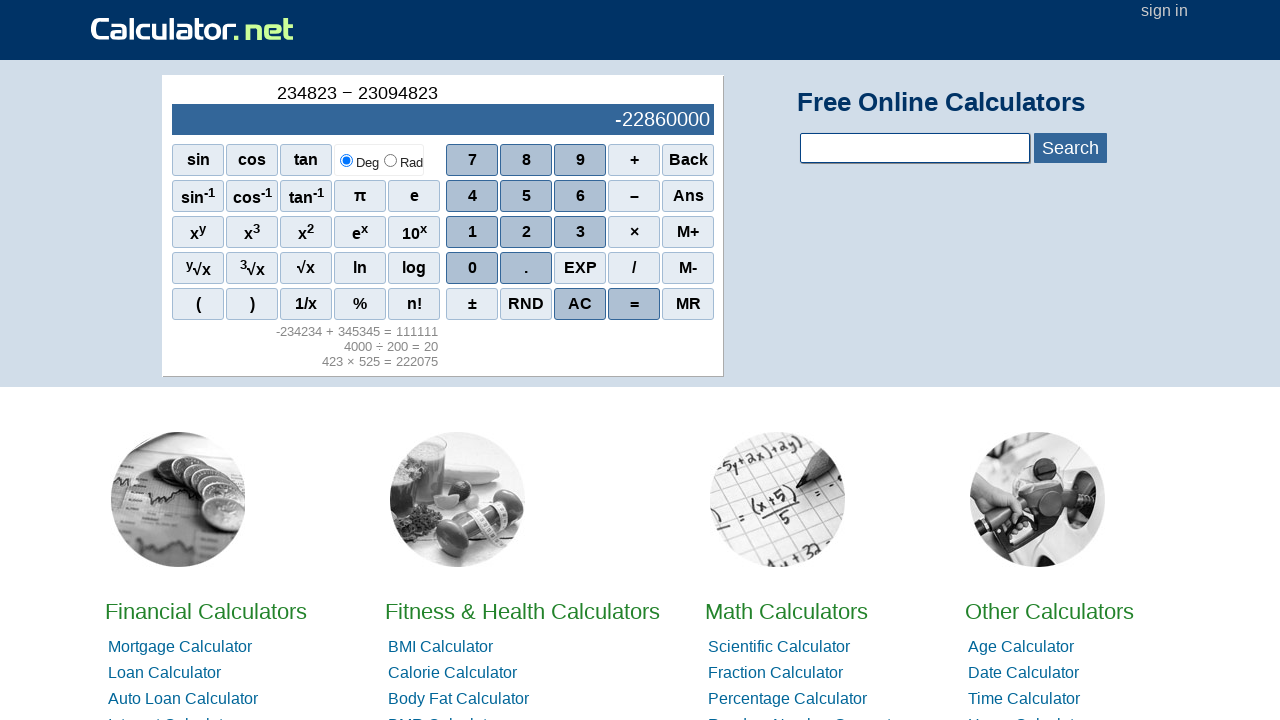

First history result element loaded
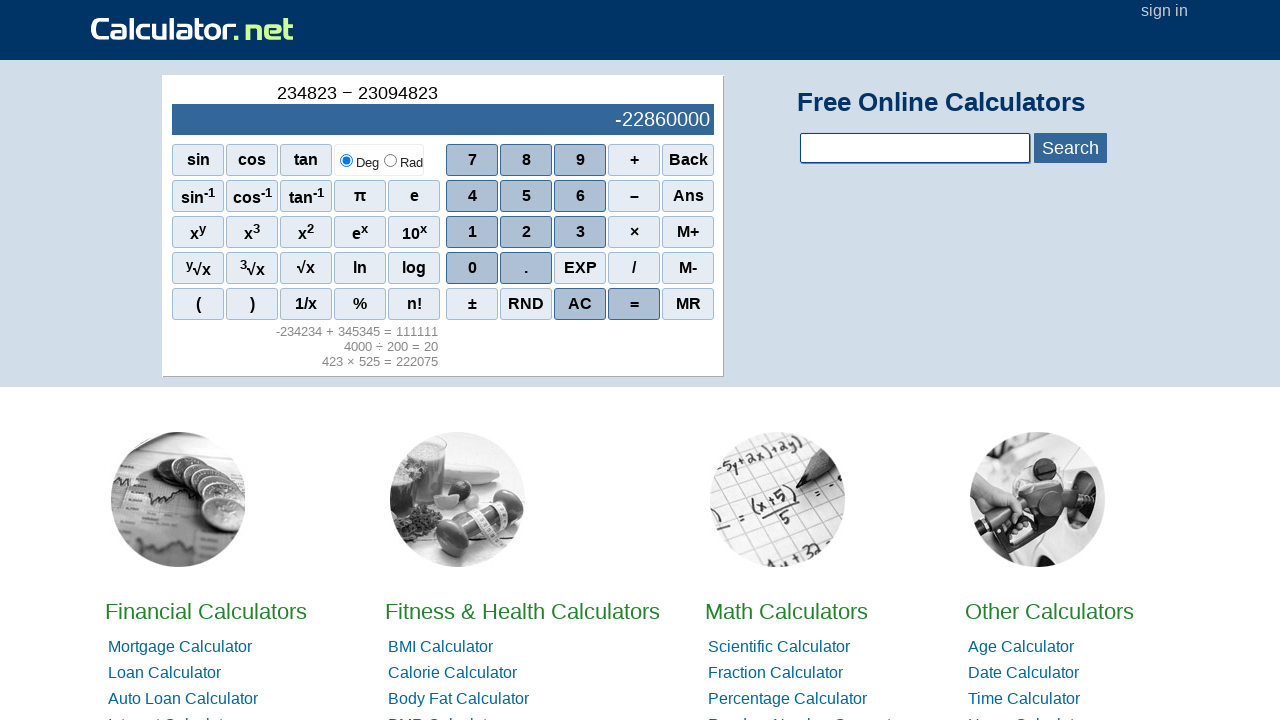

Second history result element loaded
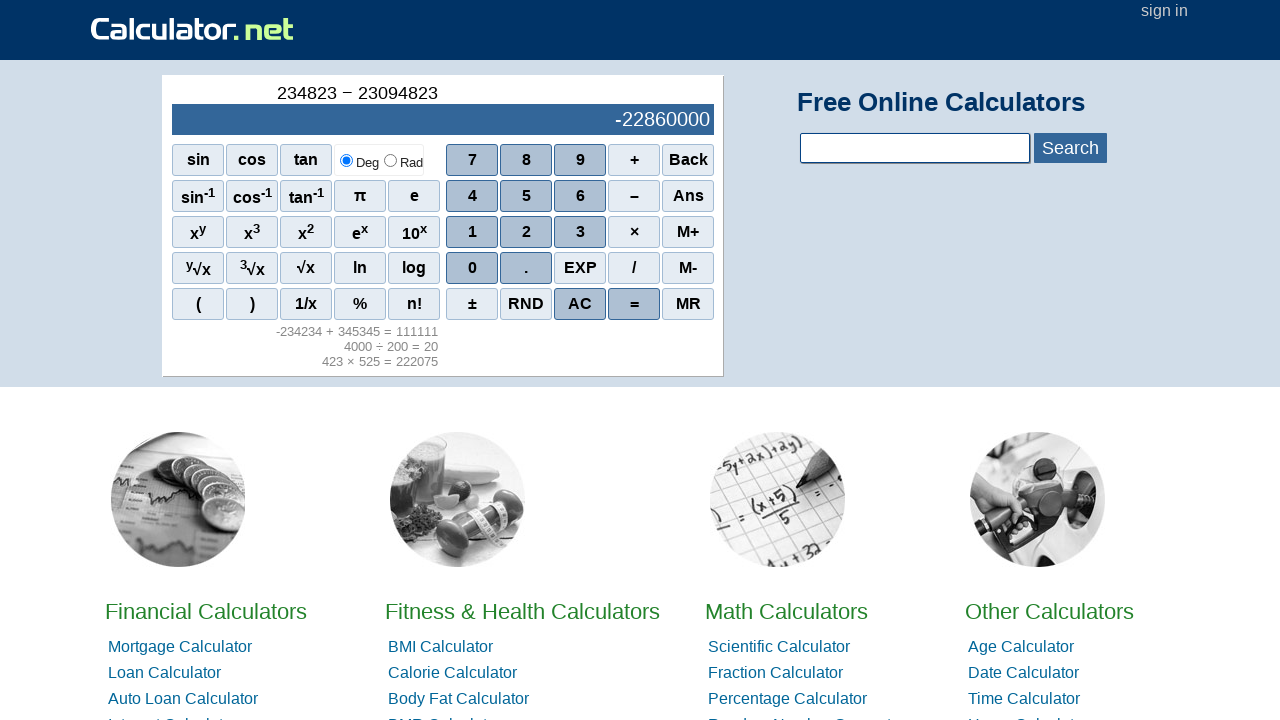

Third history result element loaded
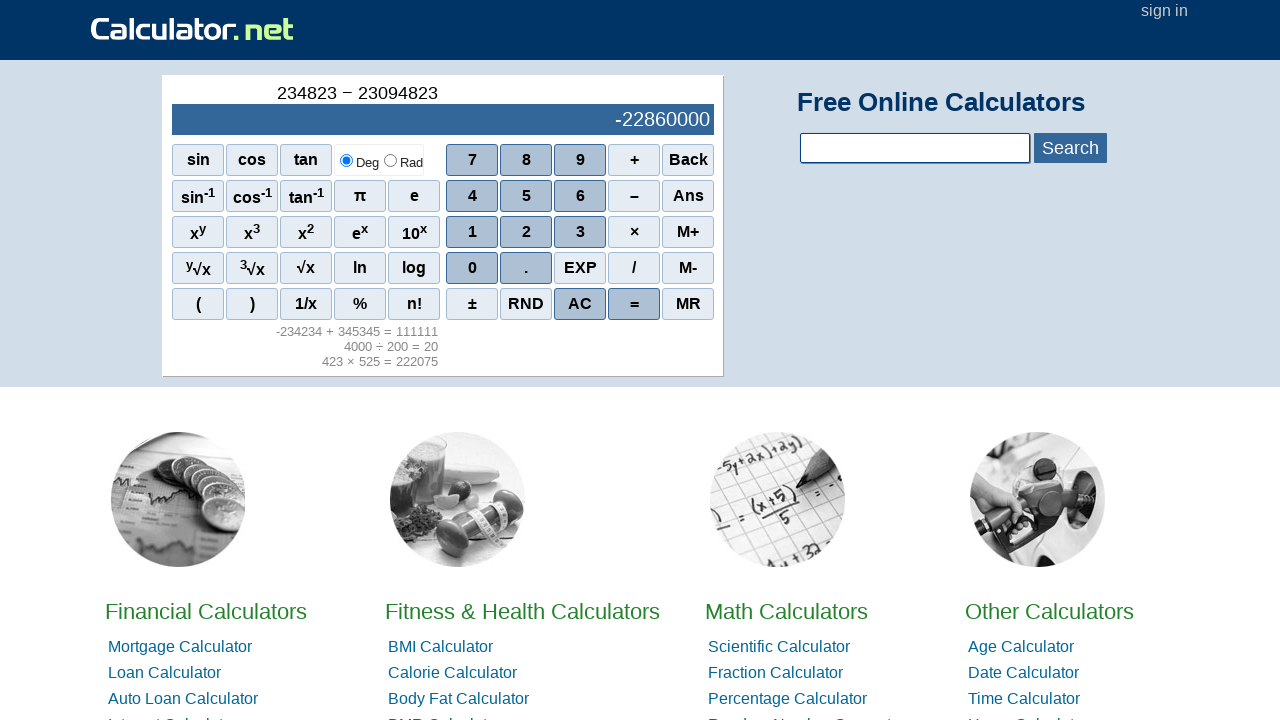

Calculator output display element loaded
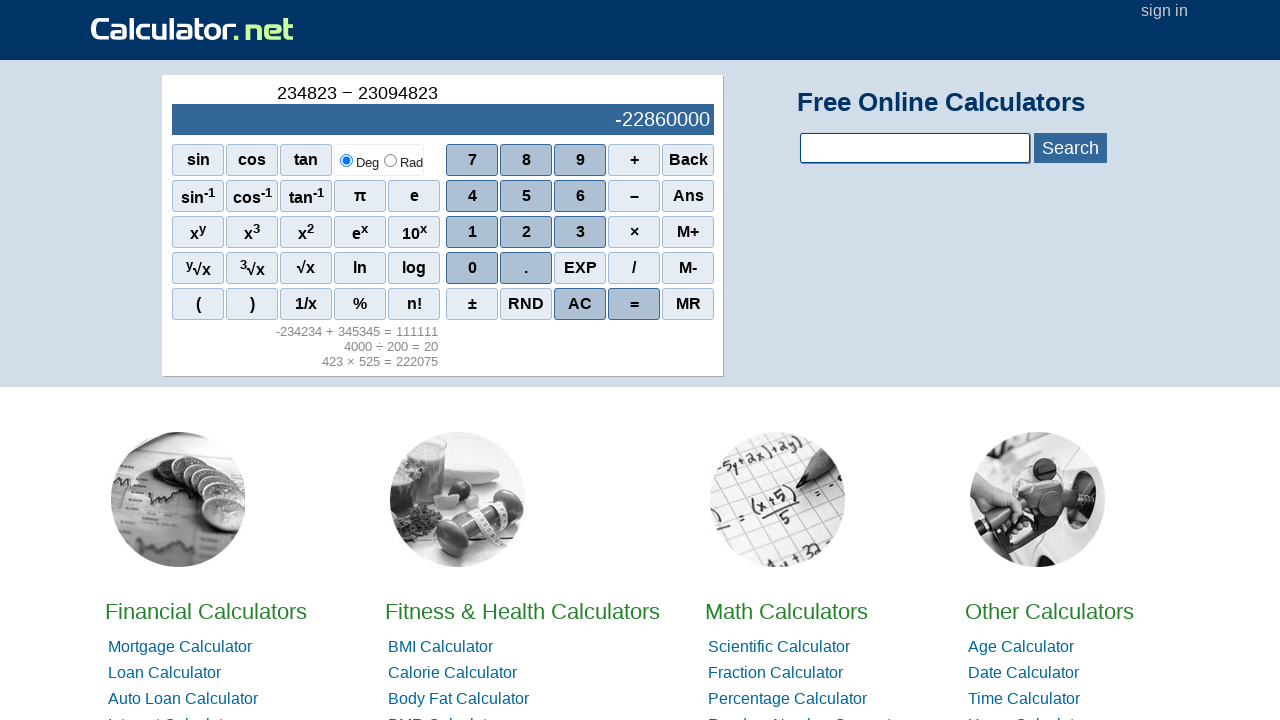

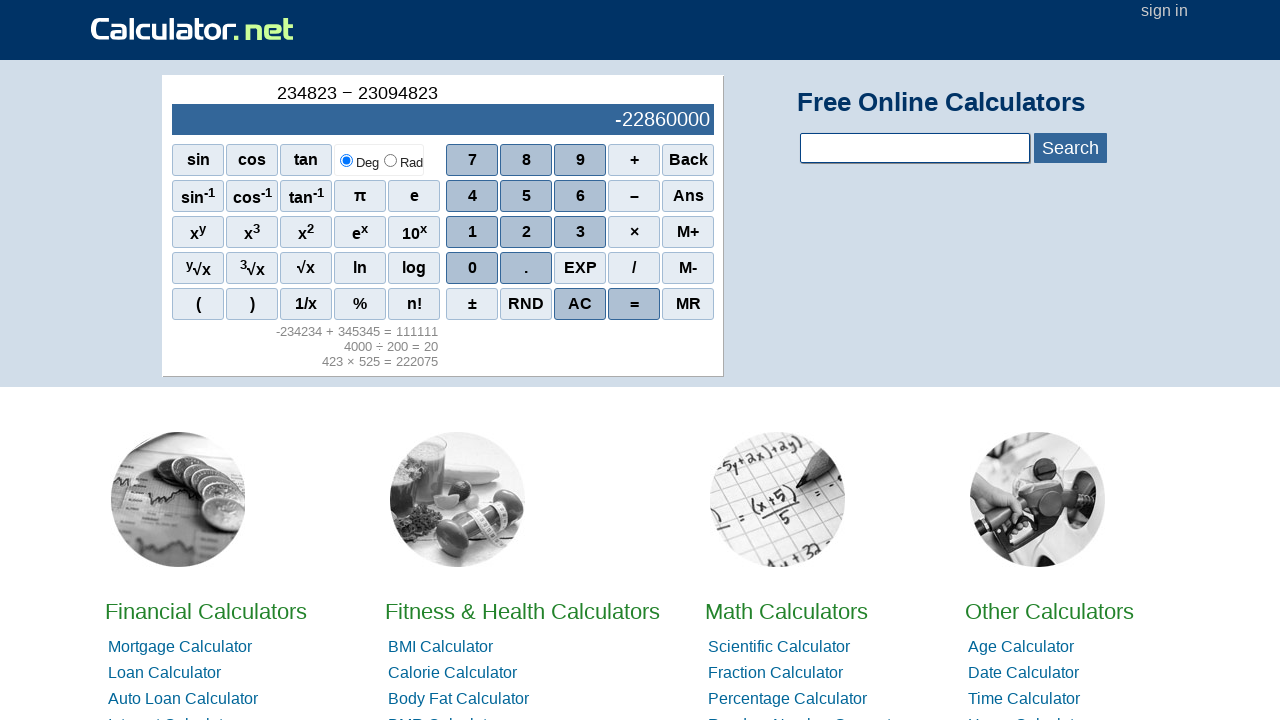